Tests registration with various invalid credit card number prefixes (0-3, 6-9)

Starting URL: https://chulo-solutions.github.io/qa-internship/

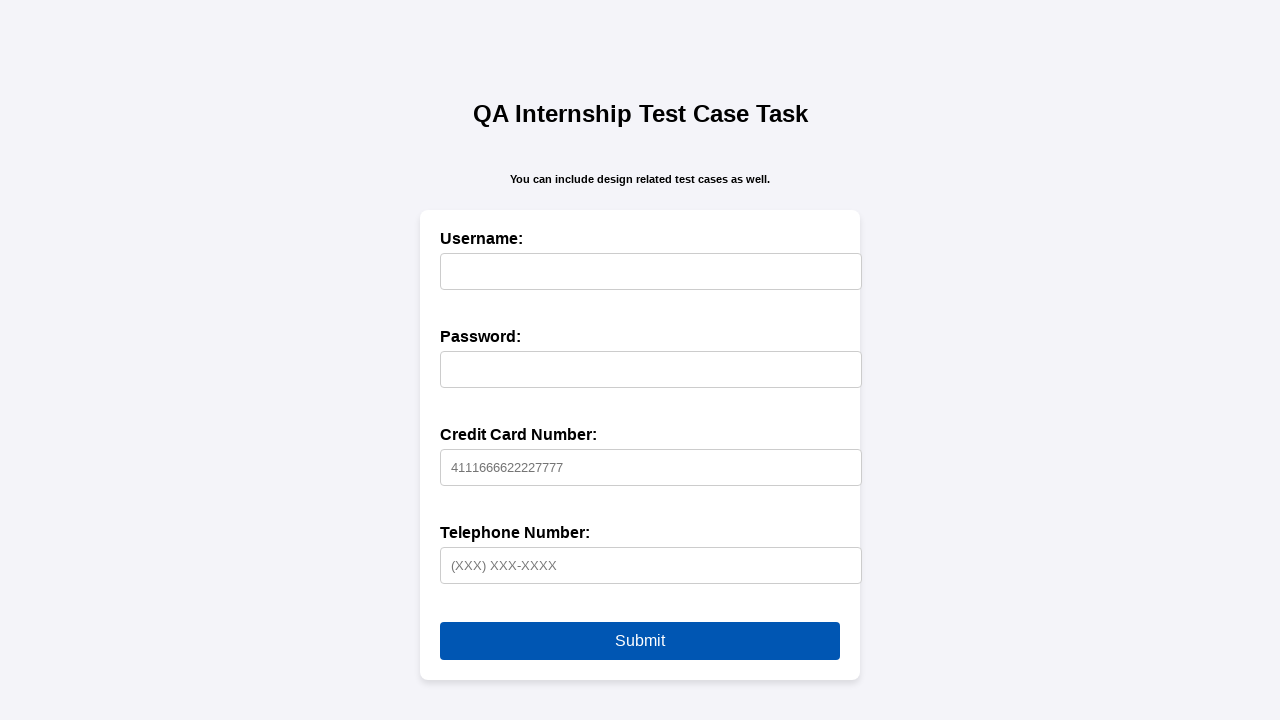

Navigated to QA internship registration page
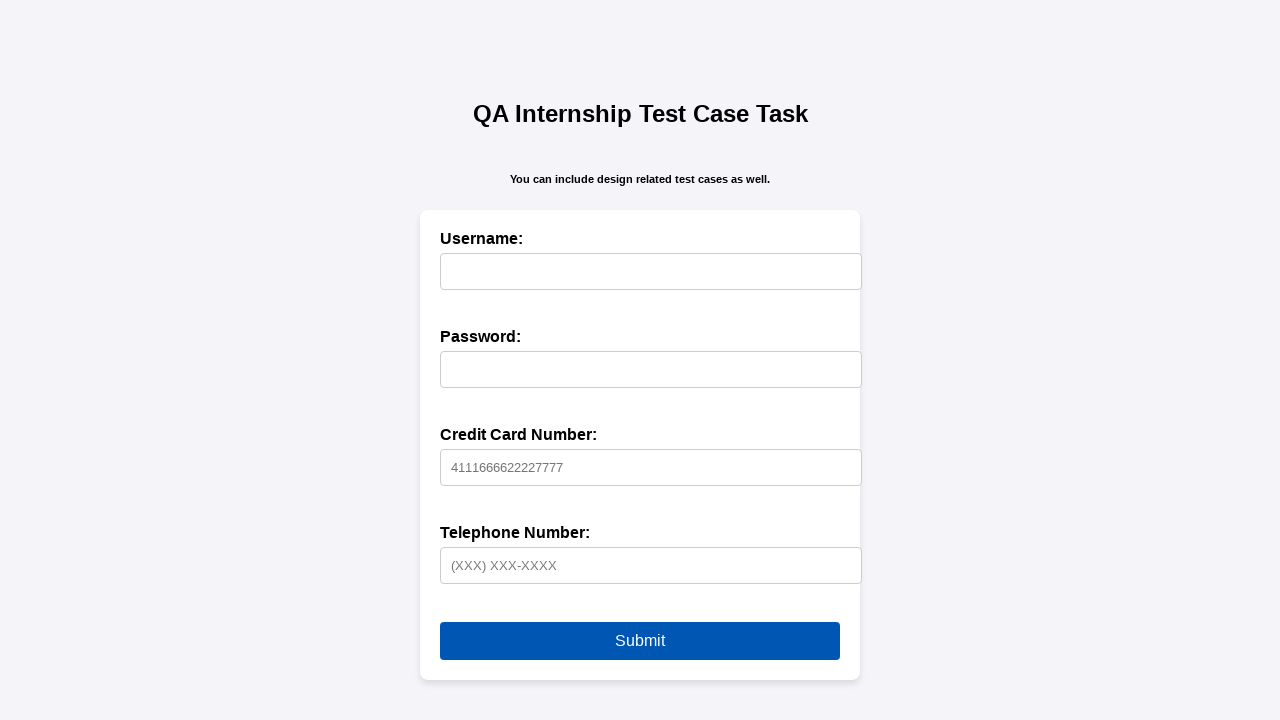

Filled username with 'abc123' for testing invalid card prefix '0' on #username
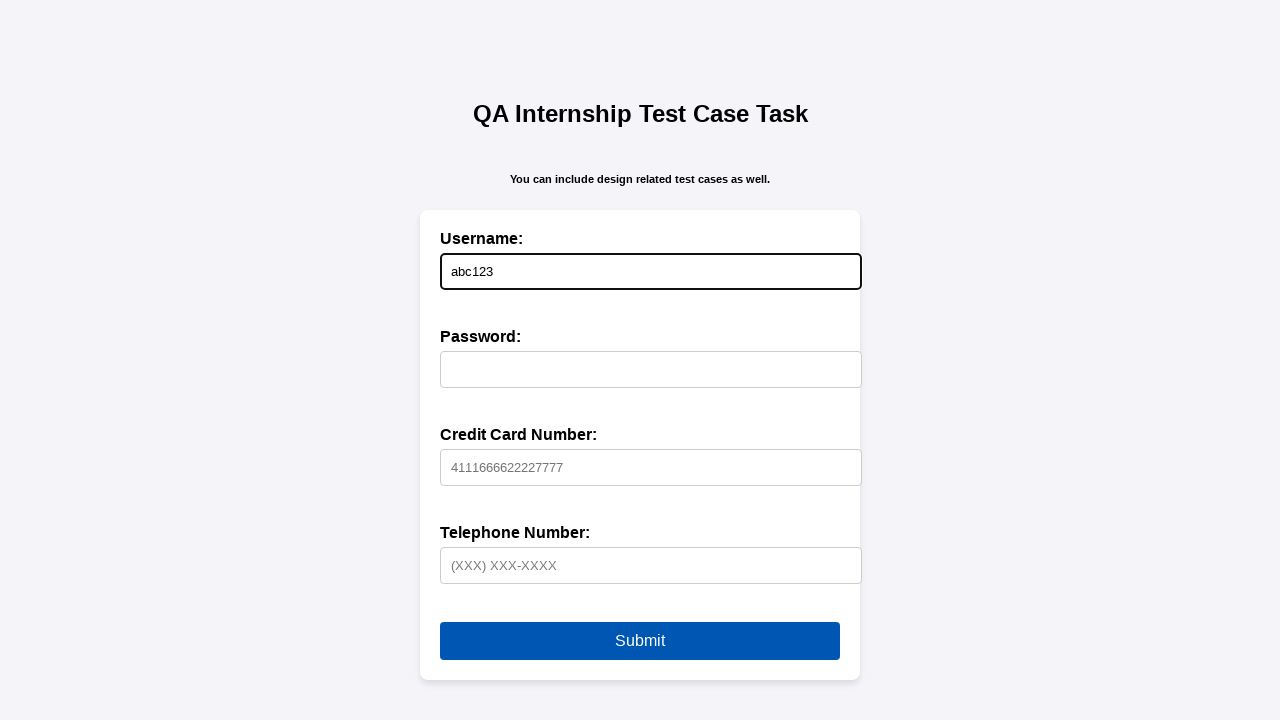

Filled password with 'Abcd@1230' on #password
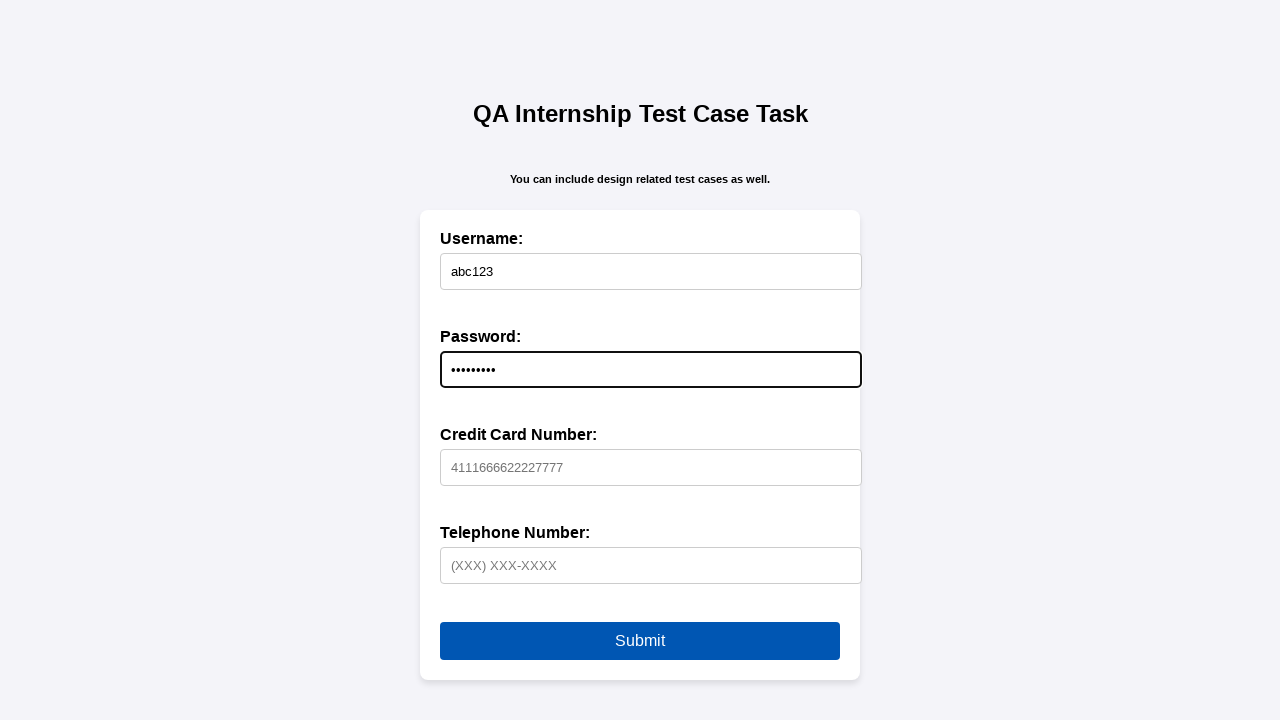

Filled credit card with invalid number '0111666622227777' (prefix: 0) on #creditCard
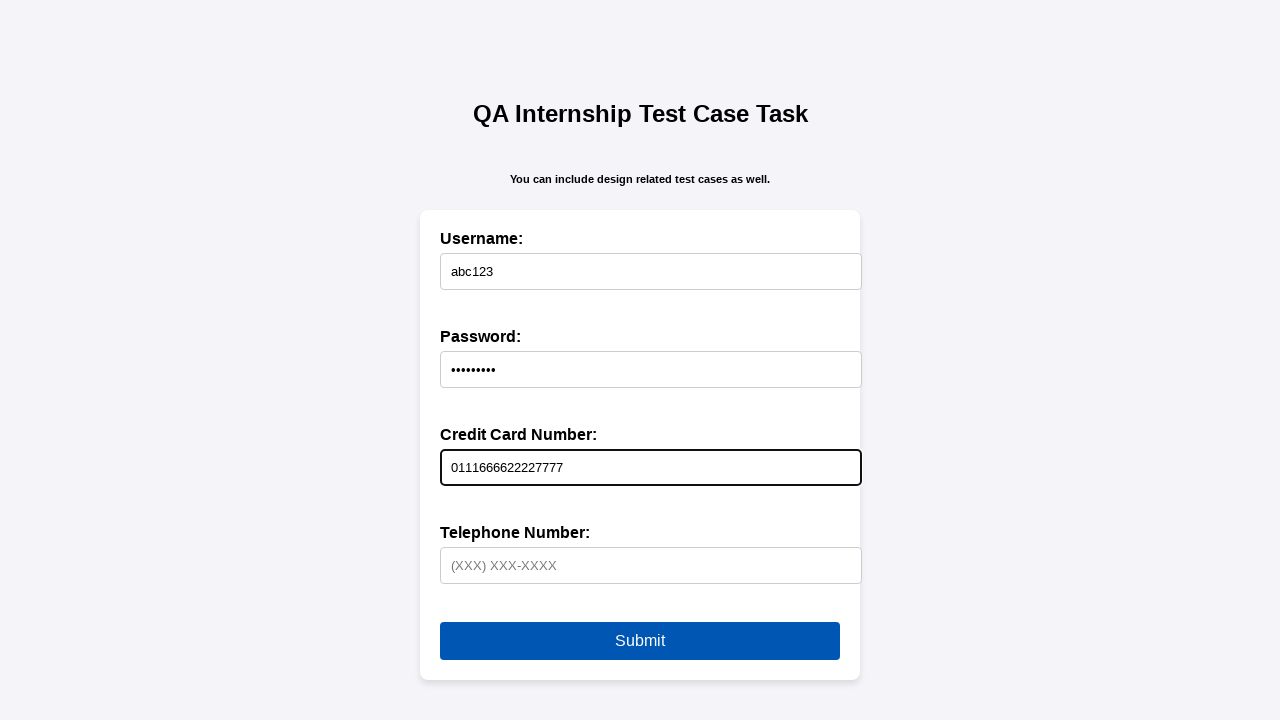

Filled telephone with '(981) 234-5678' on #telephone
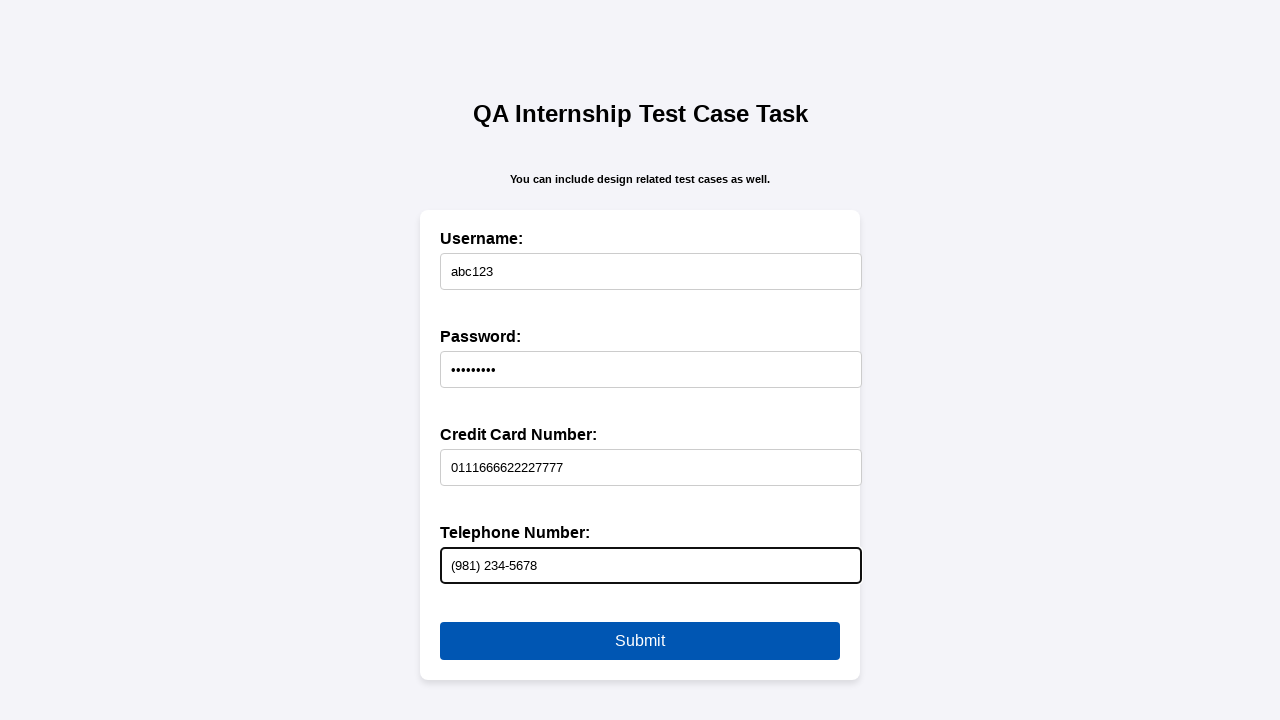

Clicked submit button with invalid card prefix '0' at (640, 641) on button
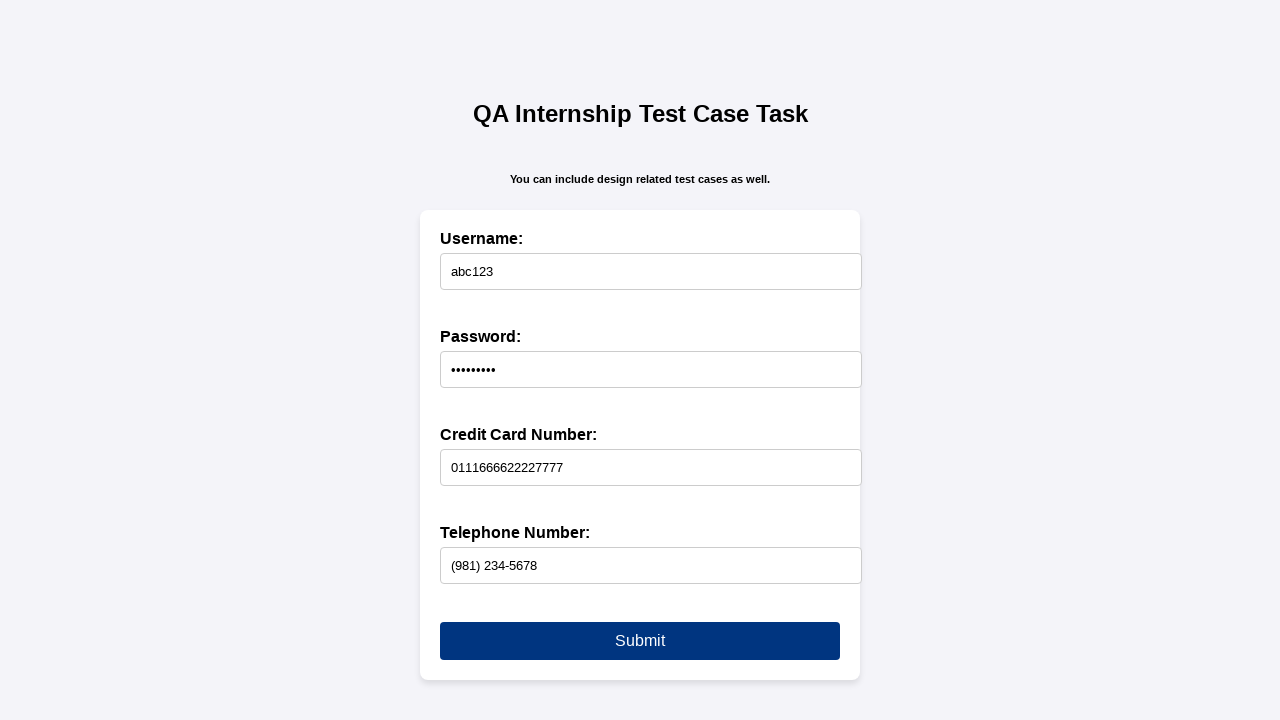

Handled validation alert for invalid card prefix '0'
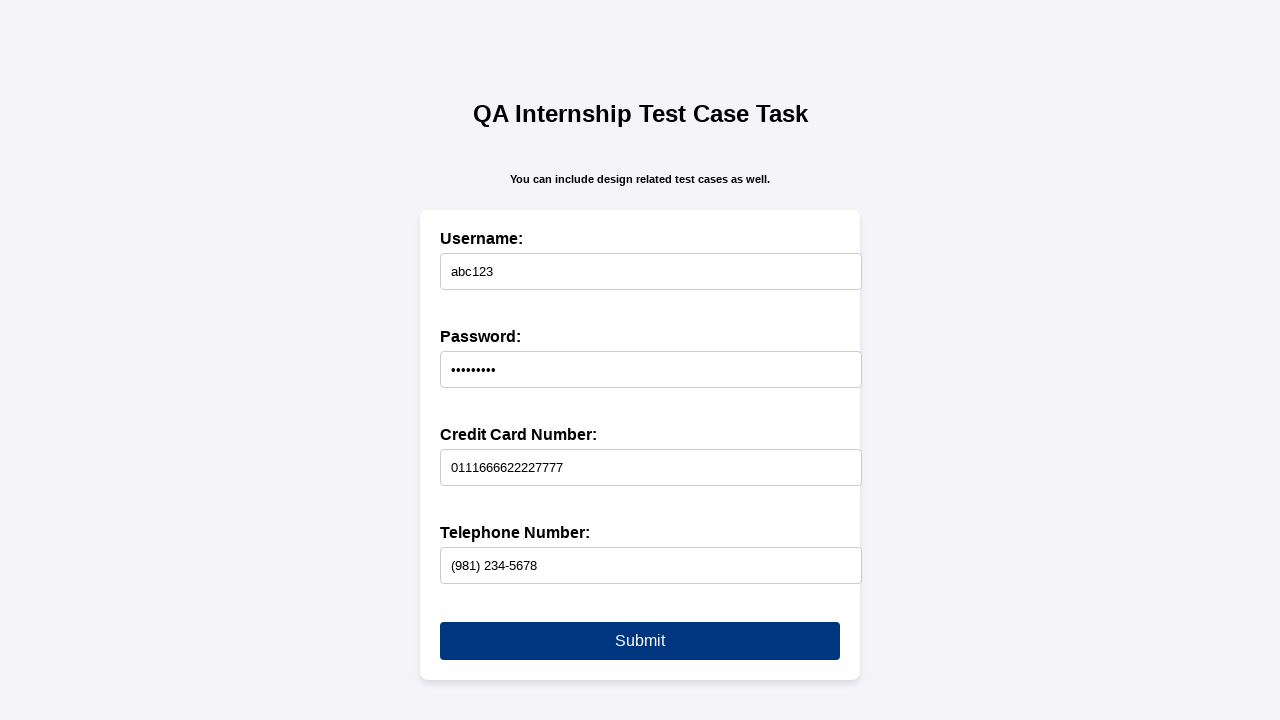

Filled username with 'abc123' for testing invalid card prefix '1' on #username
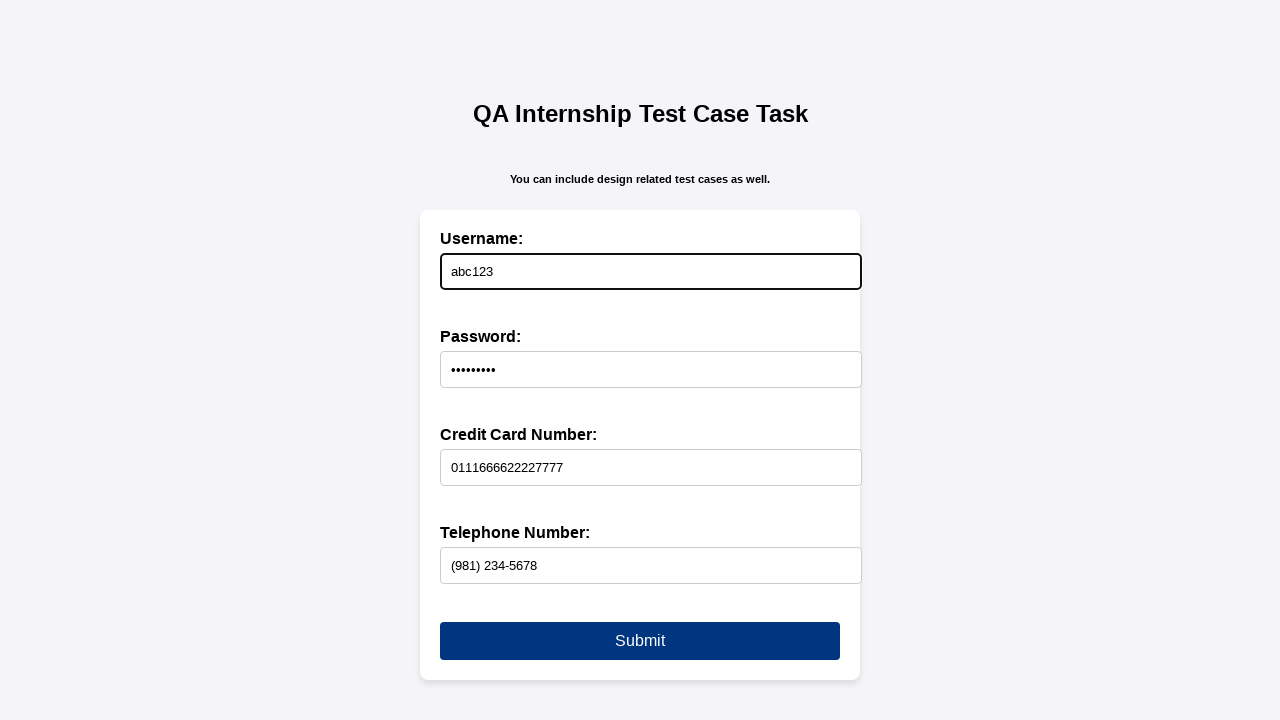

Filled password with 'Abcd@1230' on #password
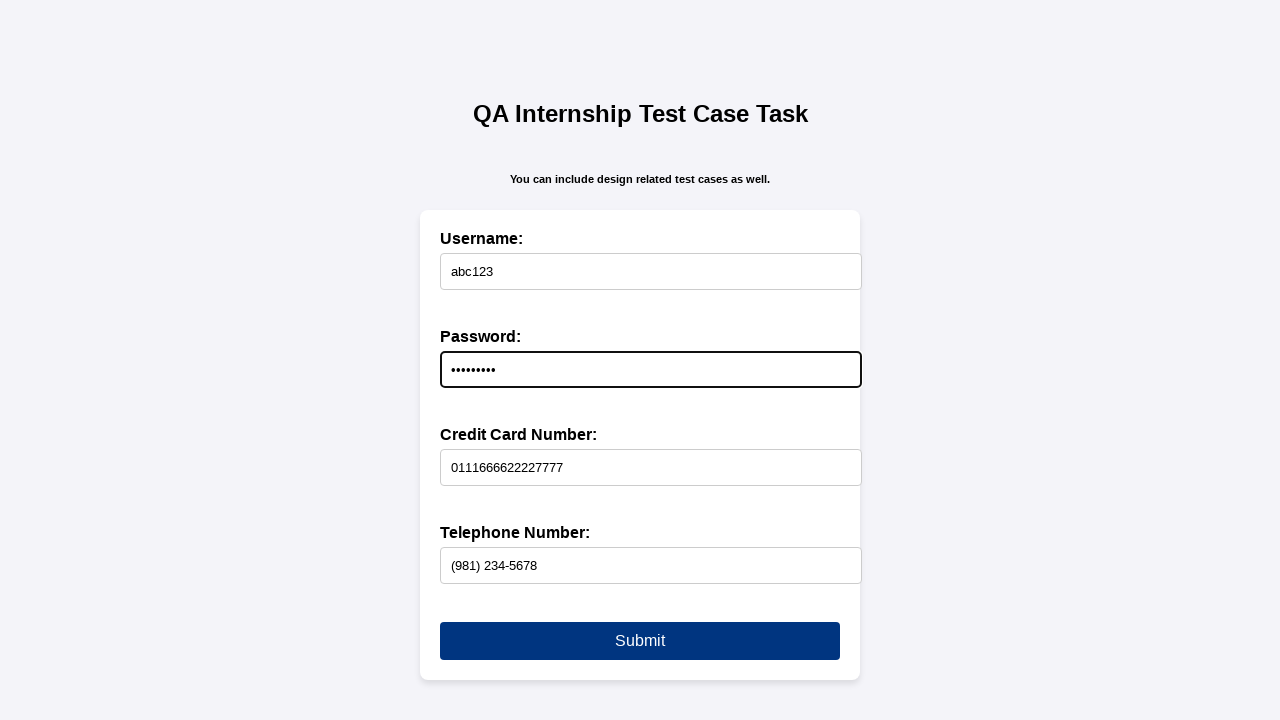

Filled credit card with invalid number '1111666622227777' (prefix: 1) on #creditCard
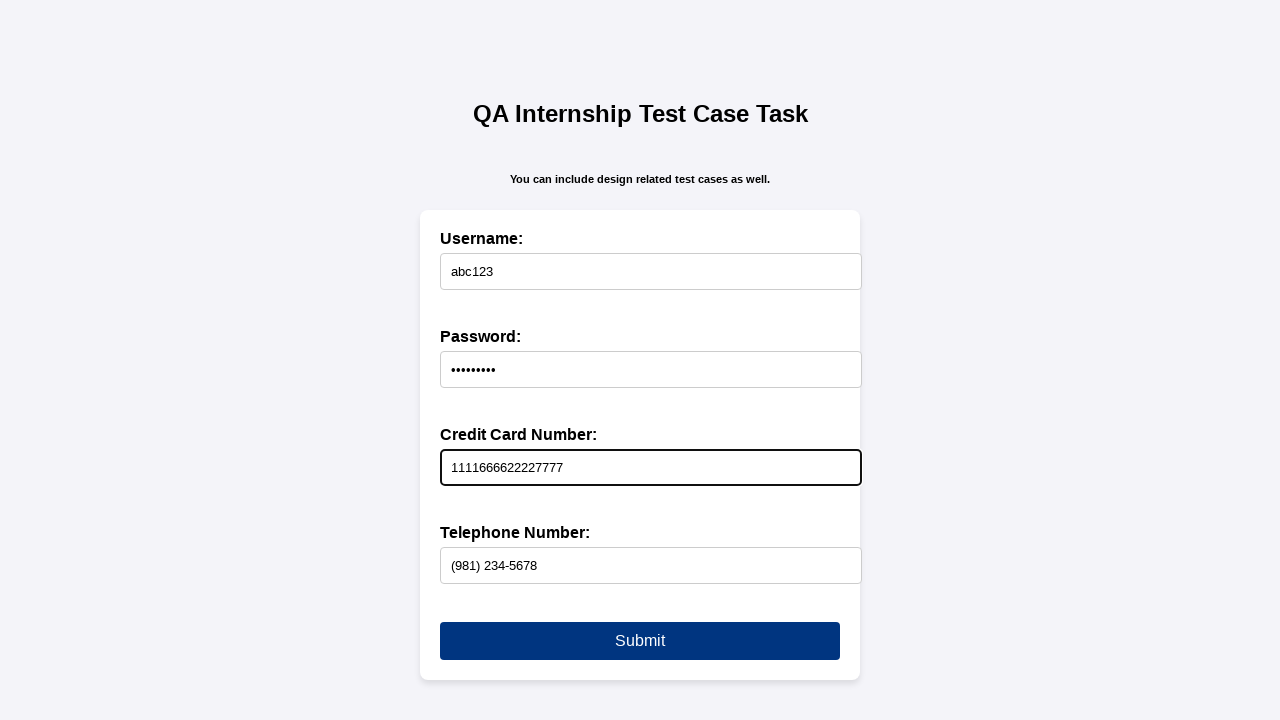

Filled telephone with '(981) 234-5678' on #telephone
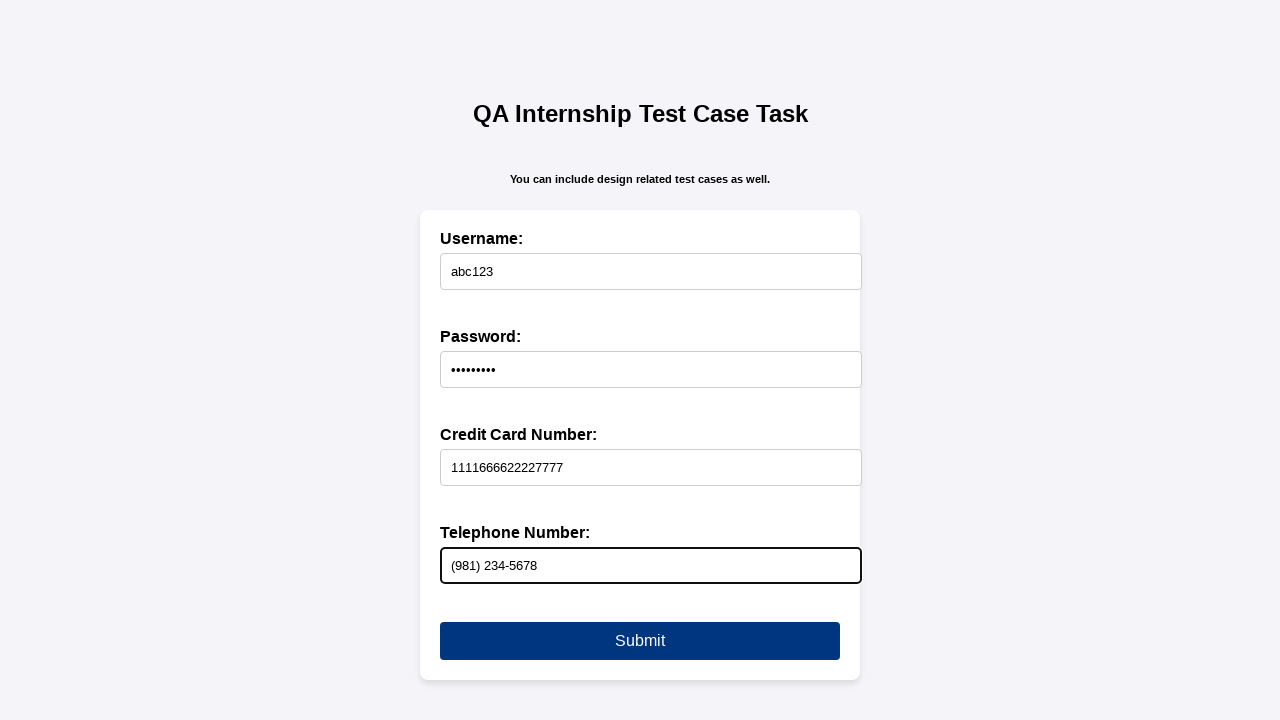

Clicked submit button with invalid card prefix '1' at (640, 641) on button
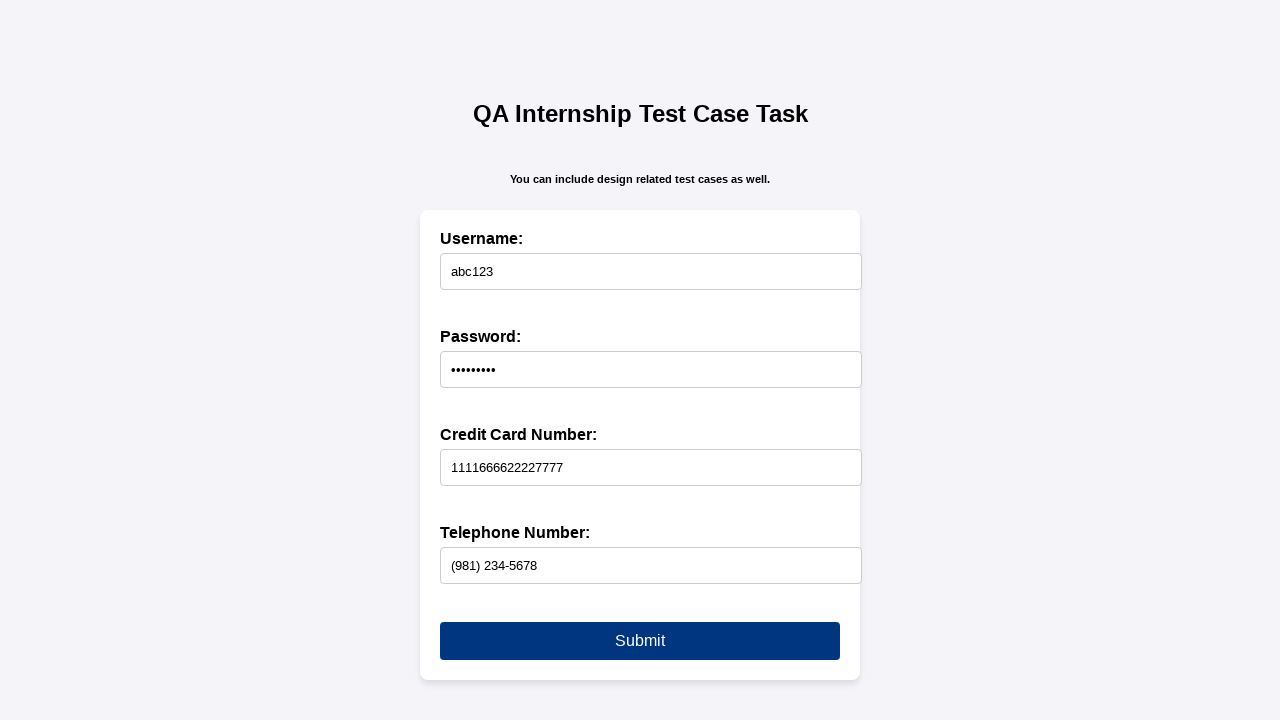

Handled validation alert for invalid card prefix '1'
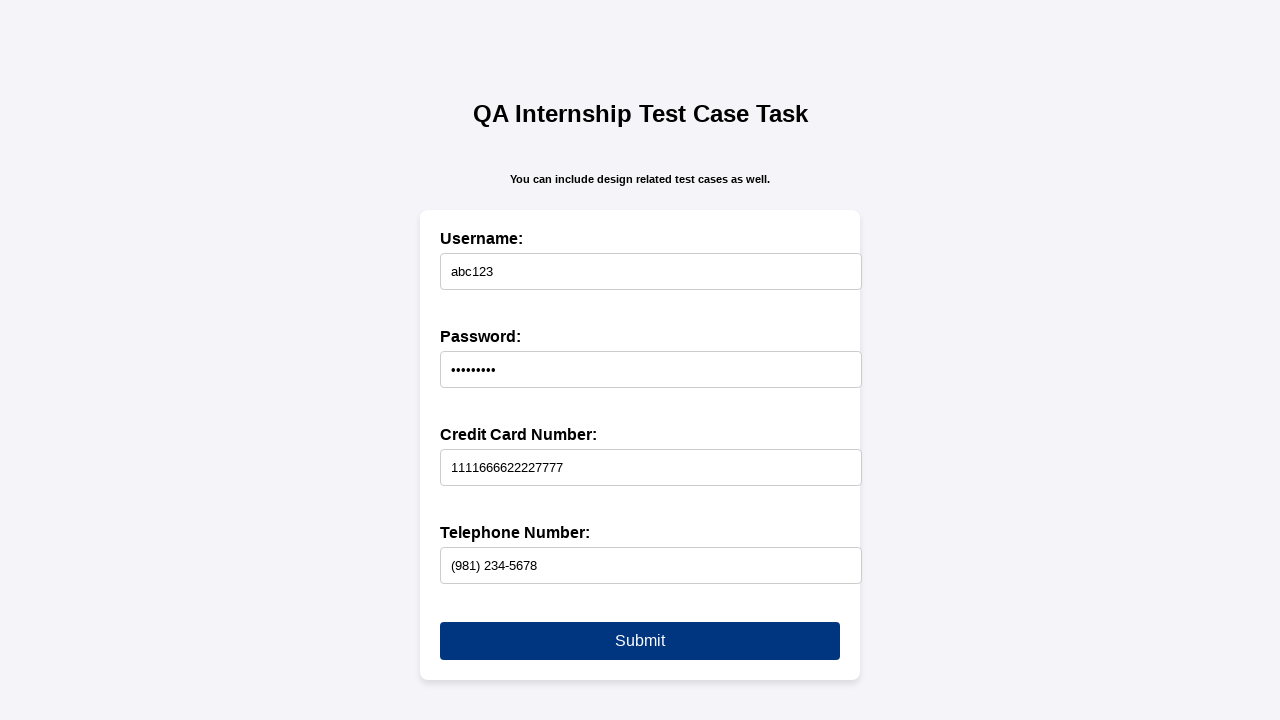

Filled username with 'abc123' for testing invalid card prefix '2' on #username
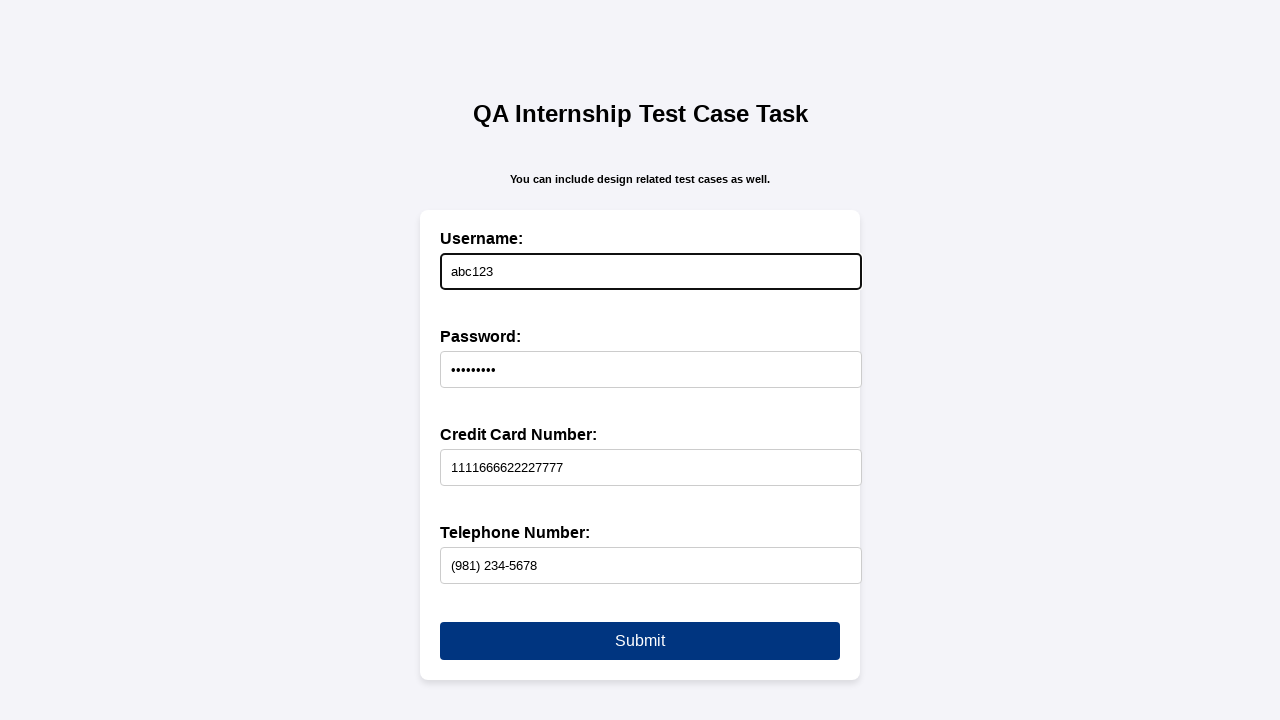

Filled password with 'Abcd@1230' on #password
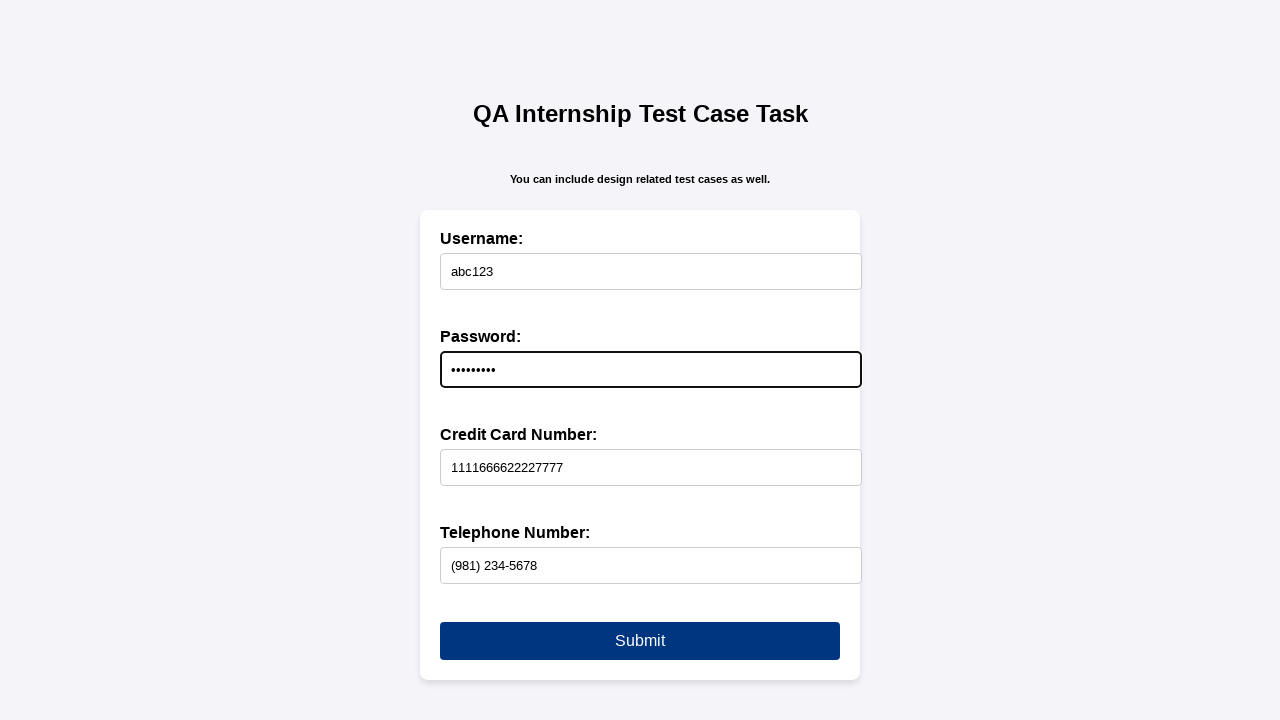

Filled credit card with invalid number '2111666622227777' (prefix: 2) on #creditCard
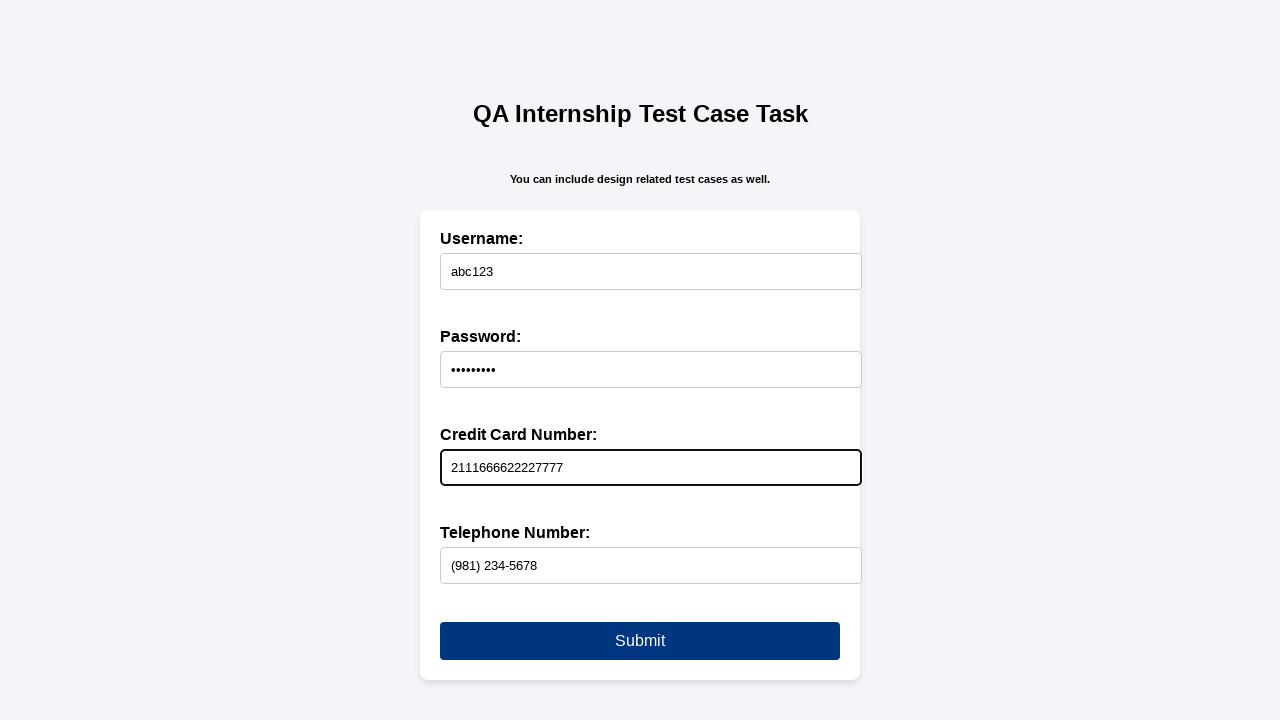

Filled telephone with '(981) 234-5678' on #telephone
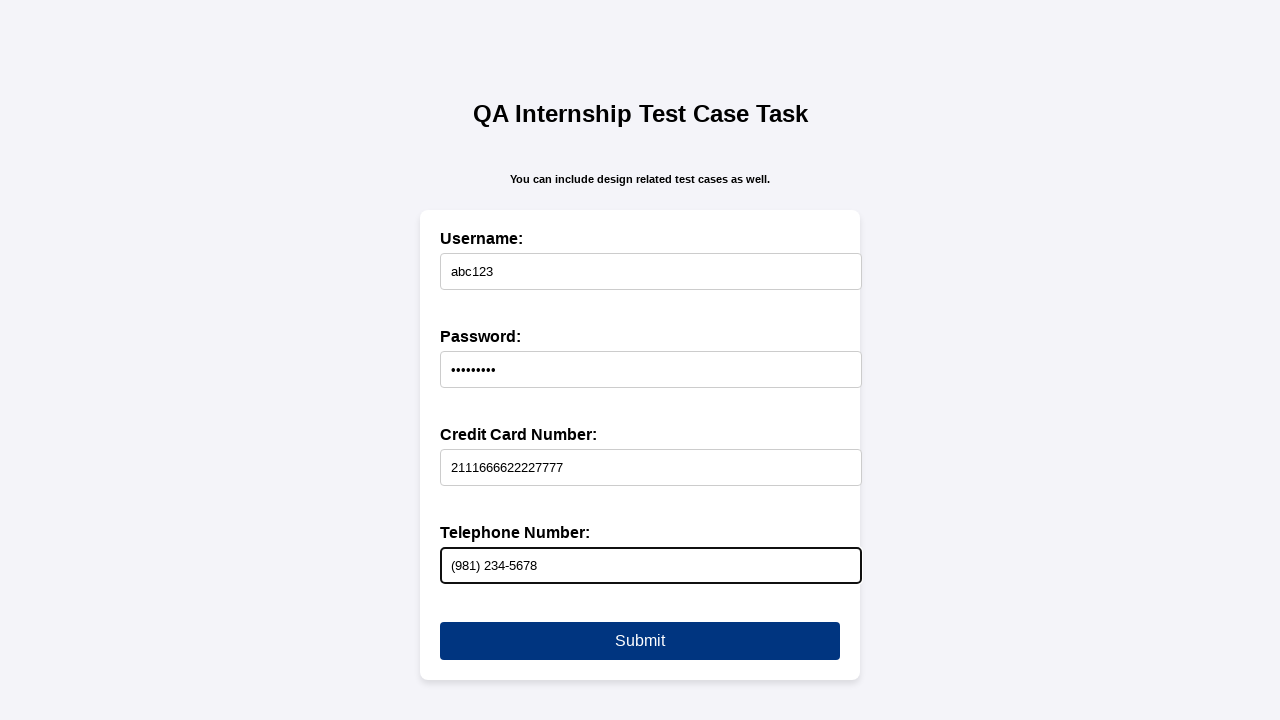

Clicked submit button with invalid card prefix '2' at (640, 641) on button
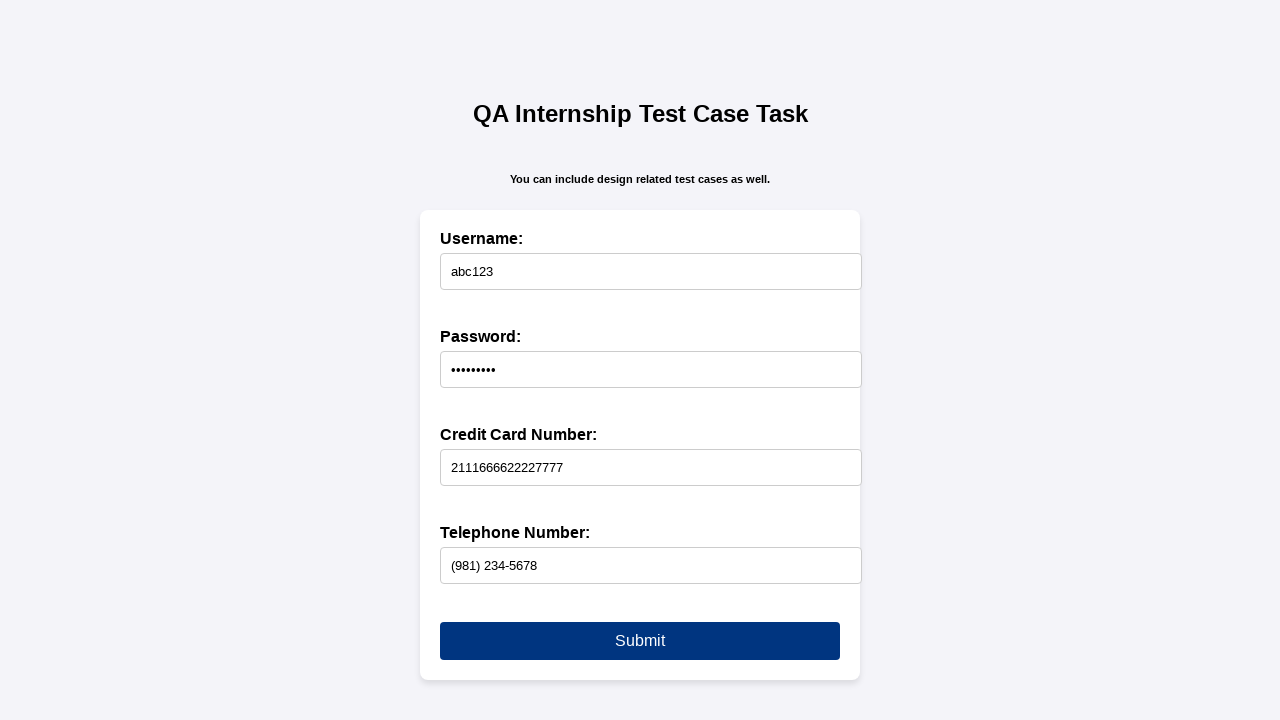

Handled validation alert for invalid card prefix '2'
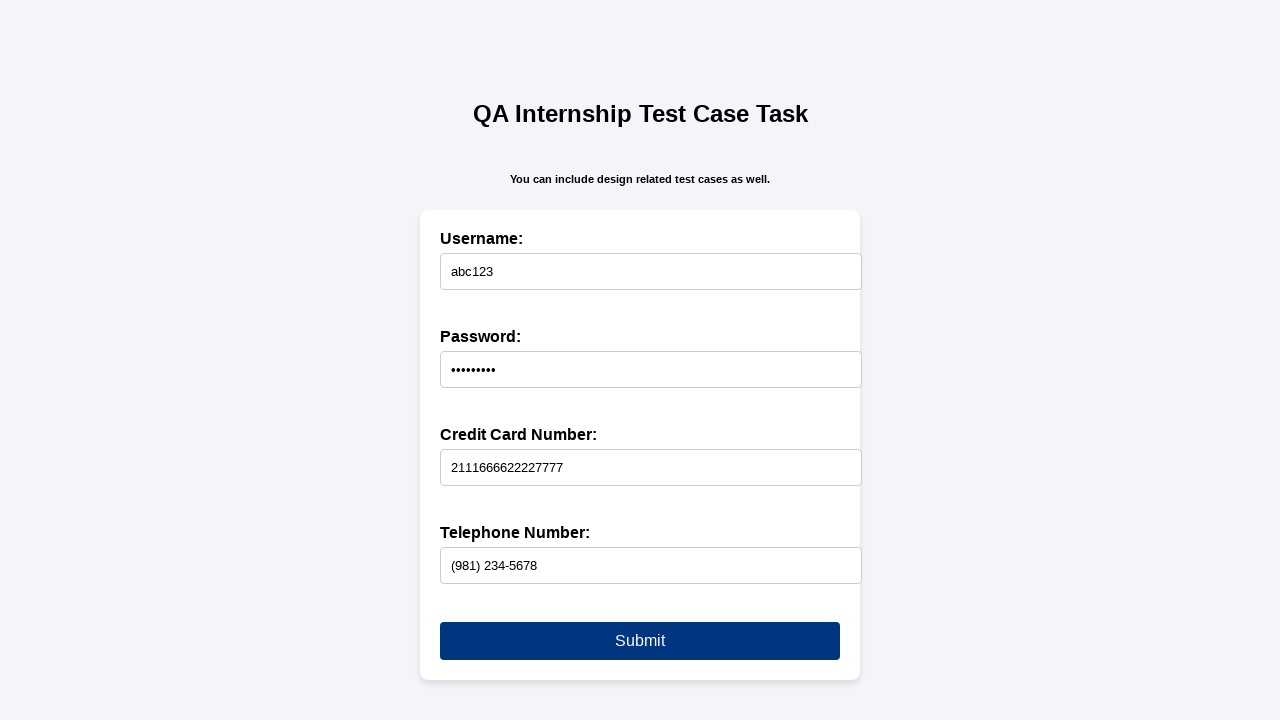

Filled username with 'abc123' for testing invalid card prefix '3' on #username
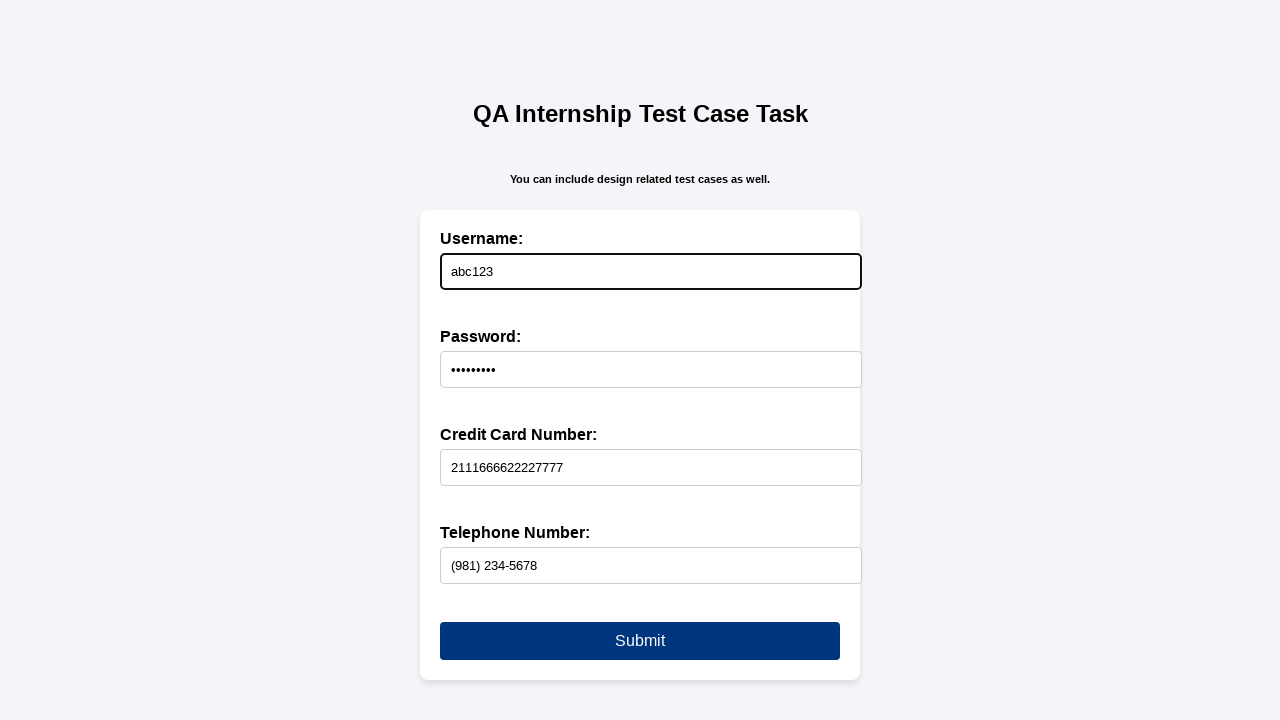

Filled password with 'Abcd@1230' on #password
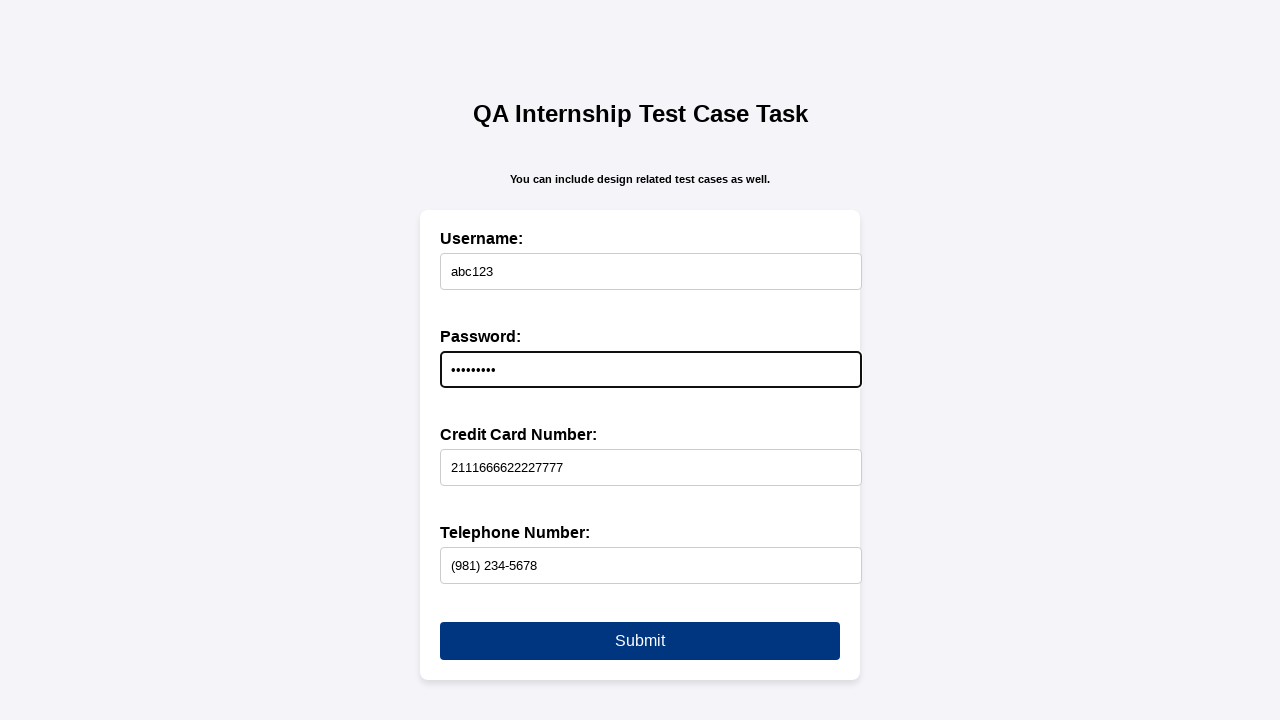

Filled credit card with invalid number '3111666622227777' (prefix: 3) on #creditCard
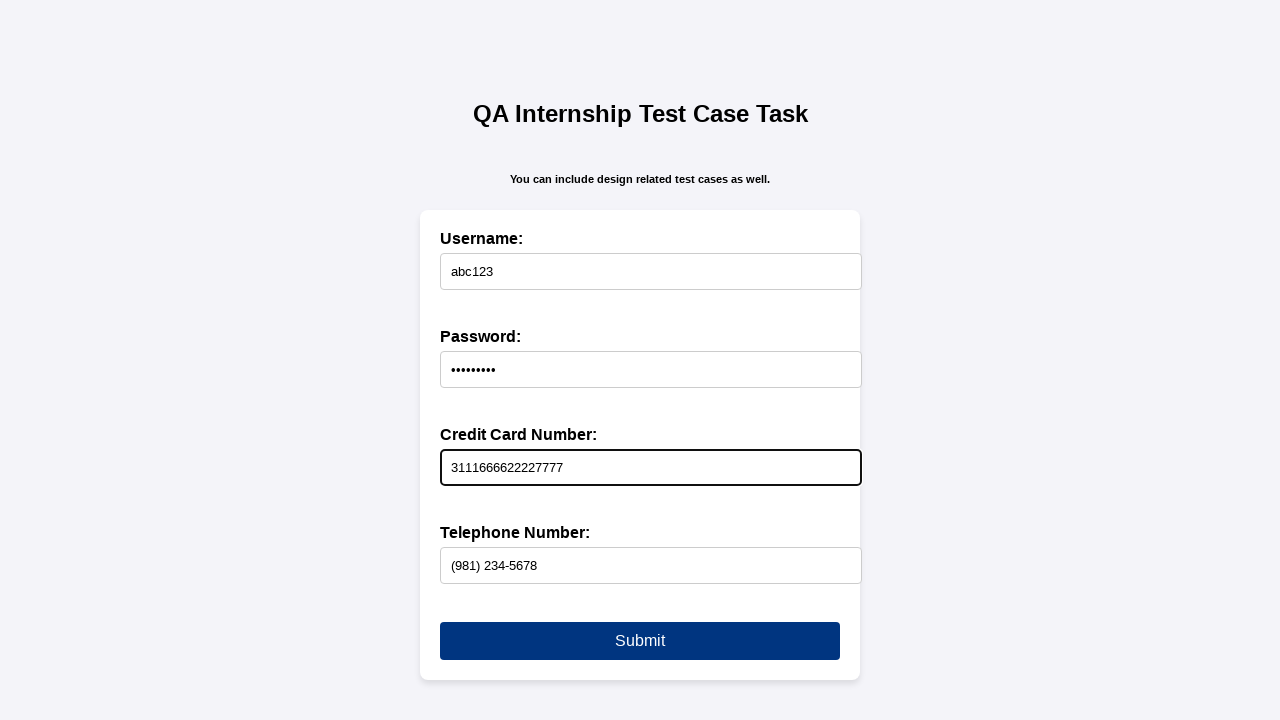

Filled telephone with '(981) 234-5678' on #telephone
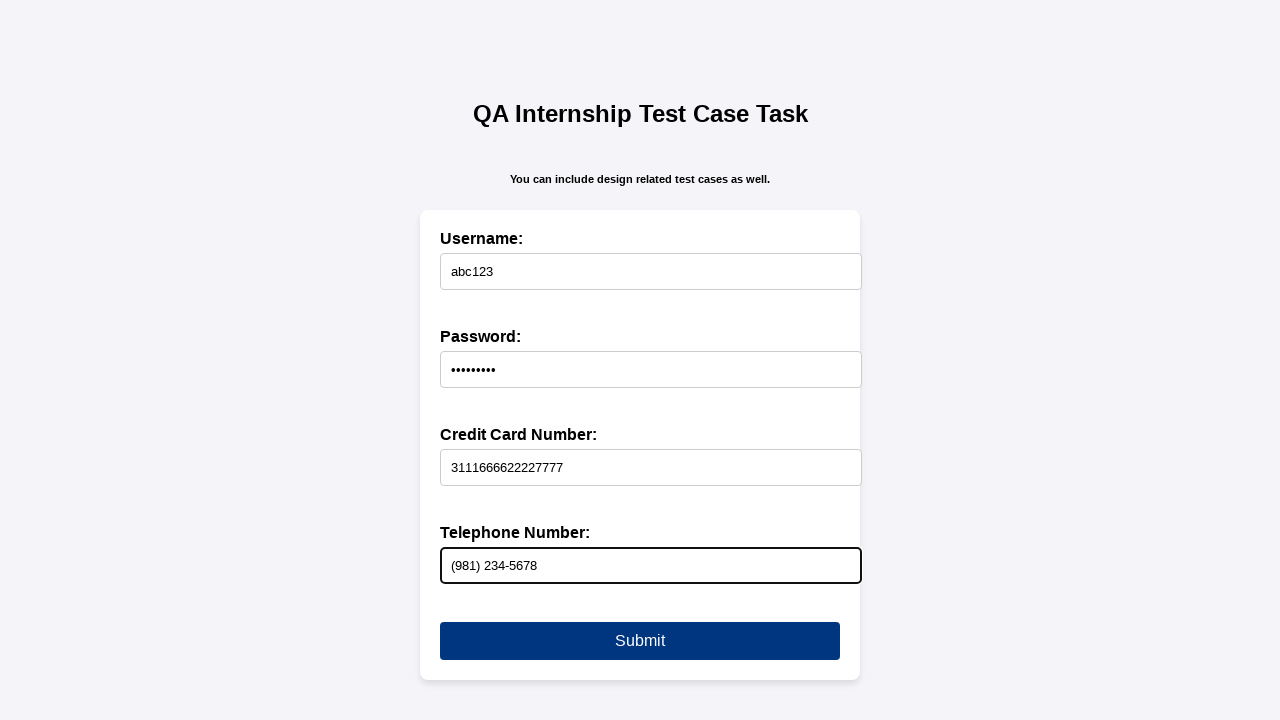

Clicked submit button with invalid card prefix '3' at (640, 641) on button
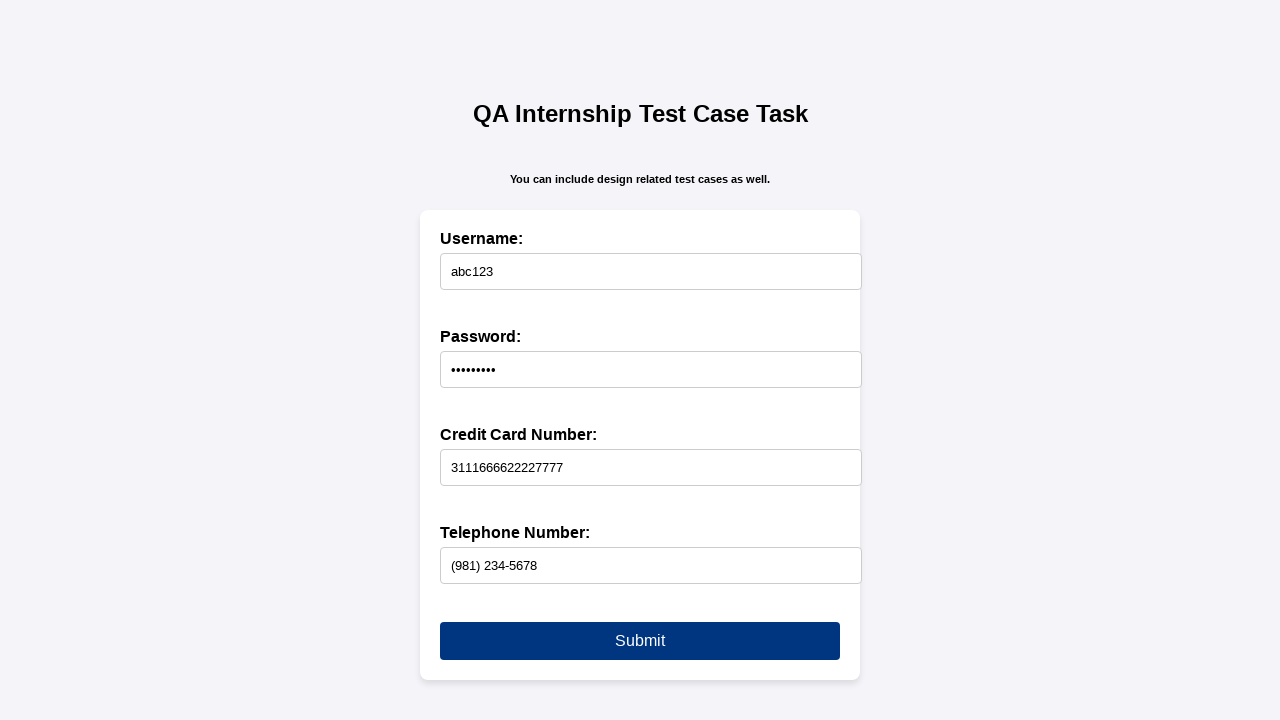

Handled validation alert for invalid card prefix '3'
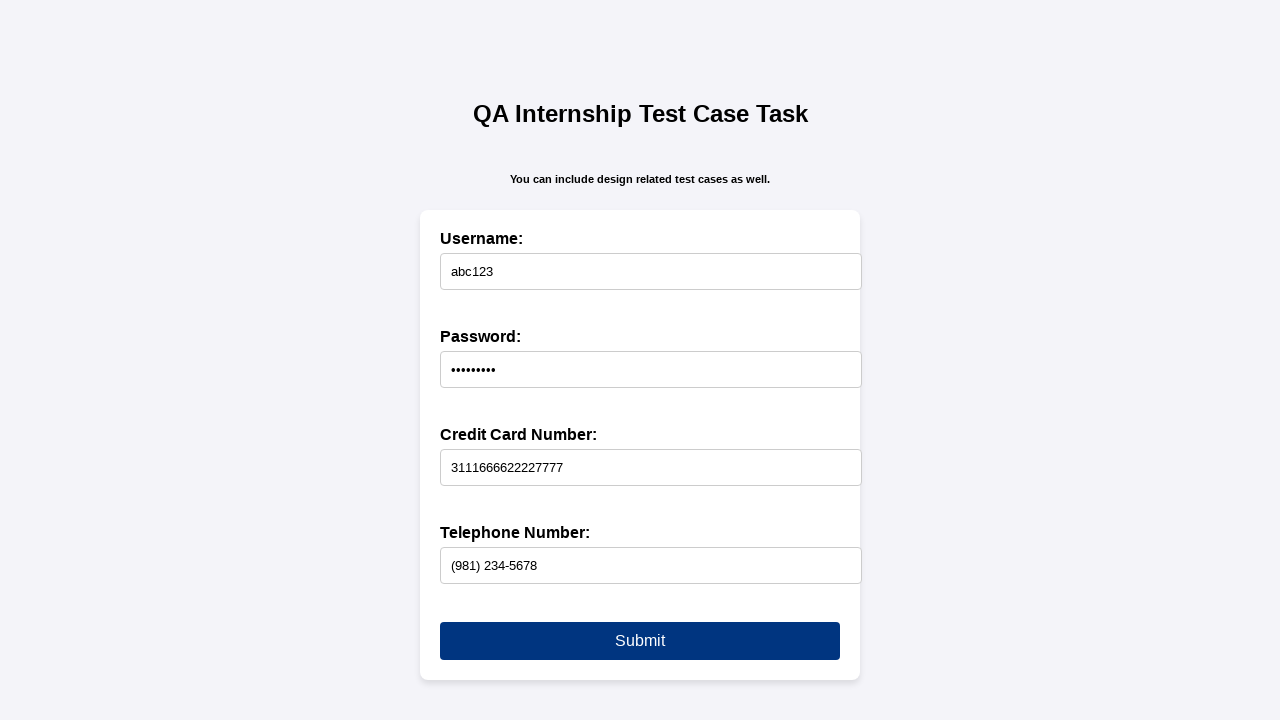

Filled username with 'abc123' for testing invalid card prefix '6' on #username
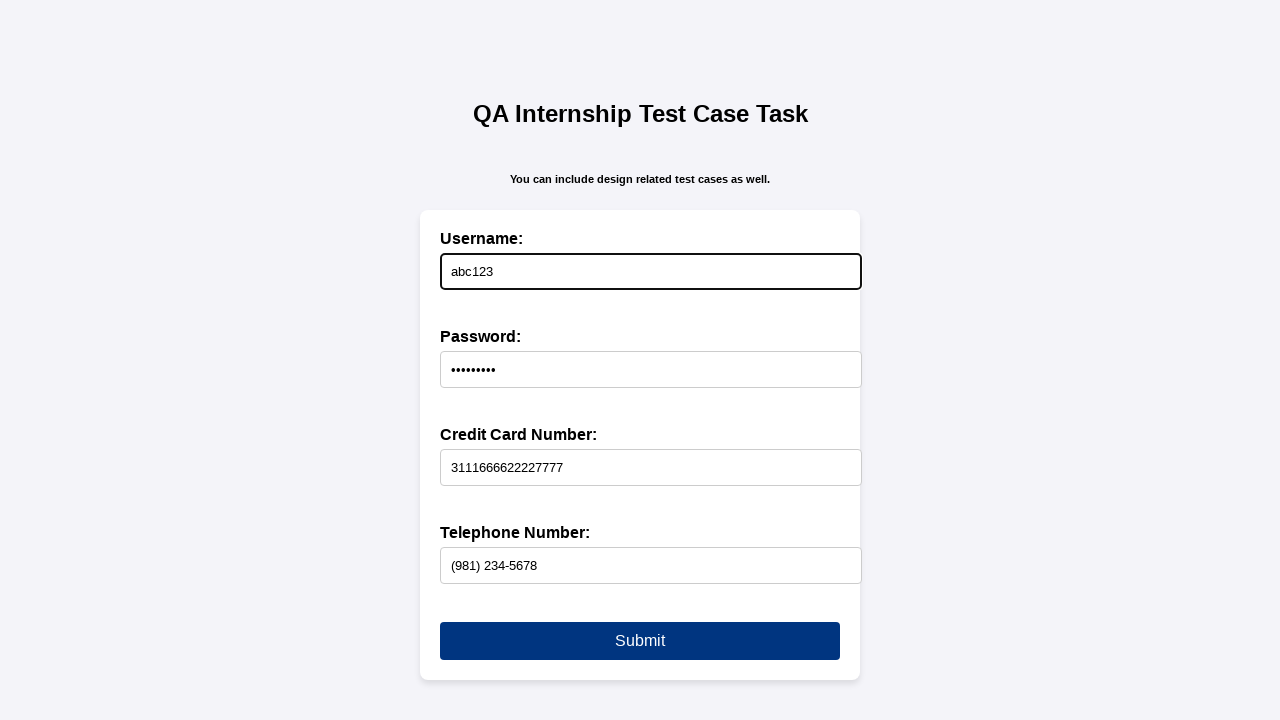

Filled password with 'Abcd@1230' on #password
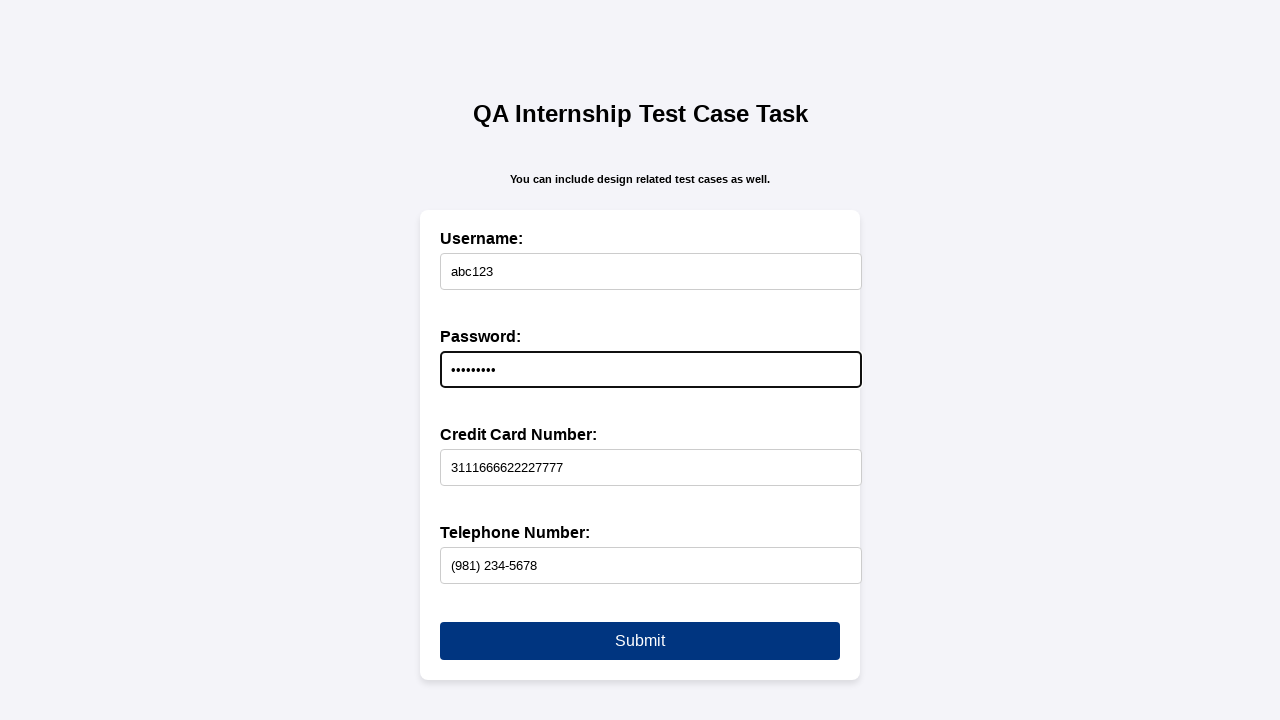

Filled credit card with invalid number '6111666622227777' (prefix: 6) on #creditCard
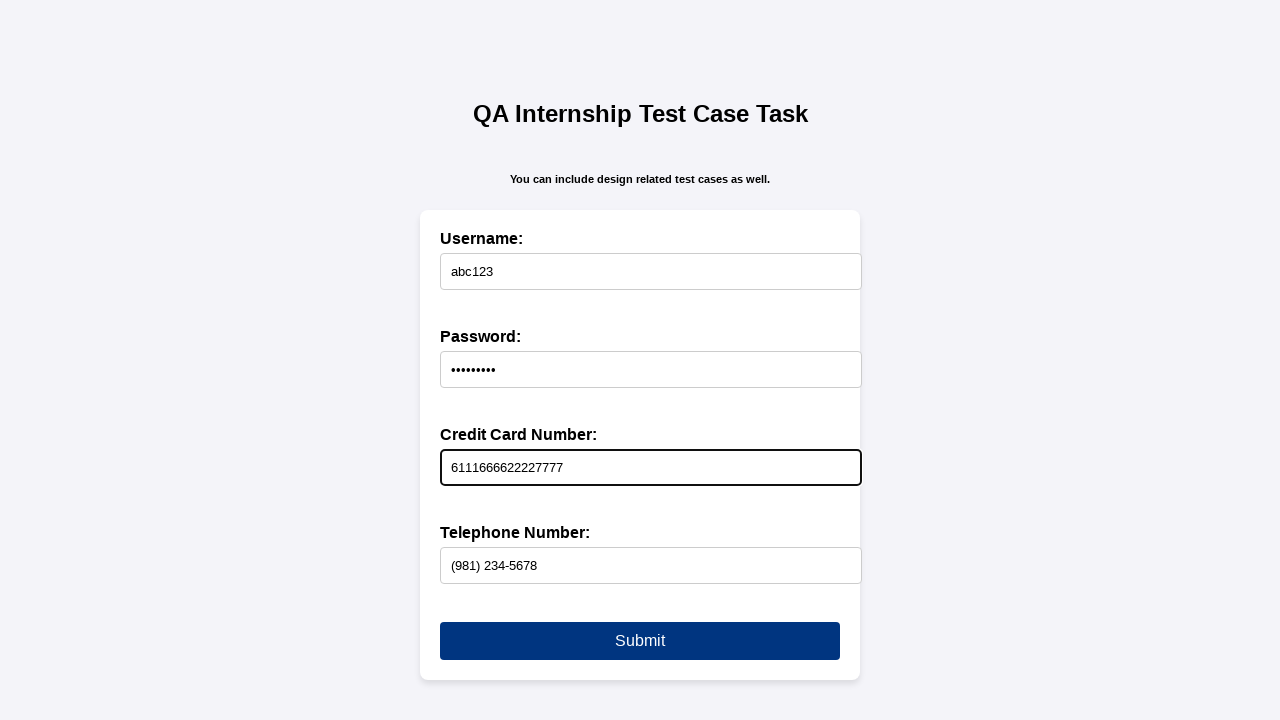

Filled telephone with '(981) 234-5678' on #telephone
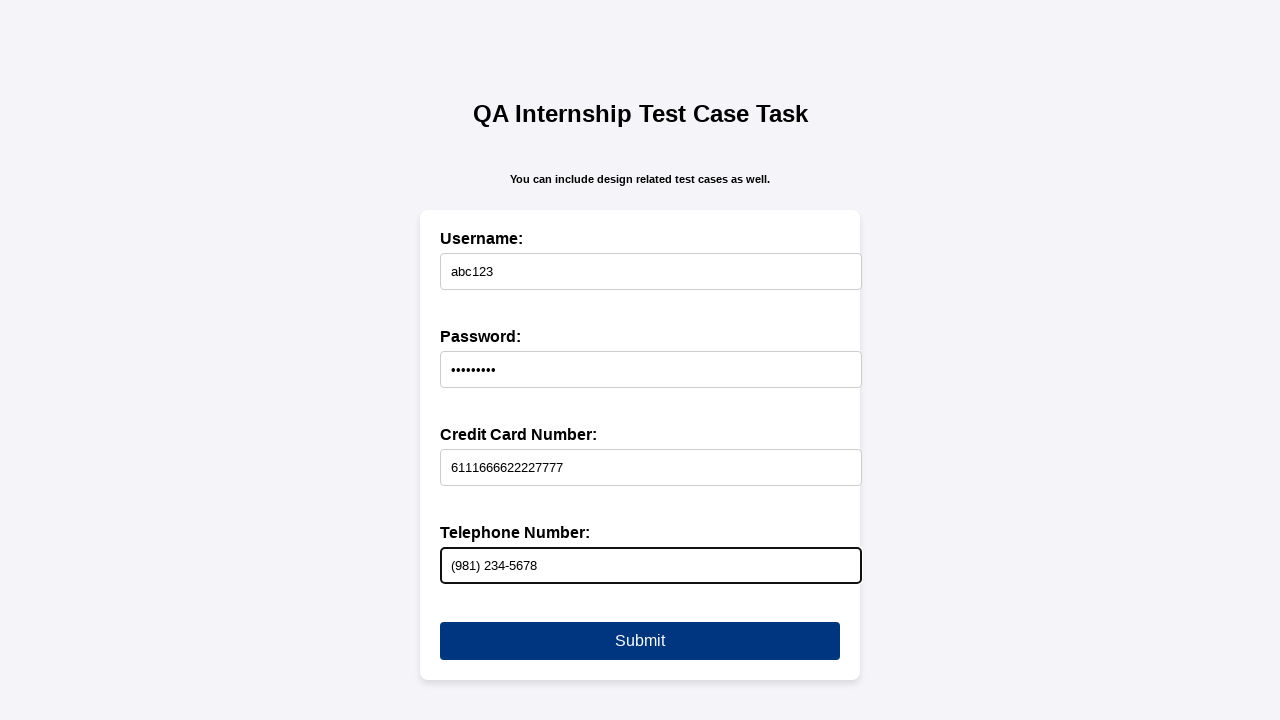

Clicked submit button with invalid card prefix '6' at (640, 641) on button
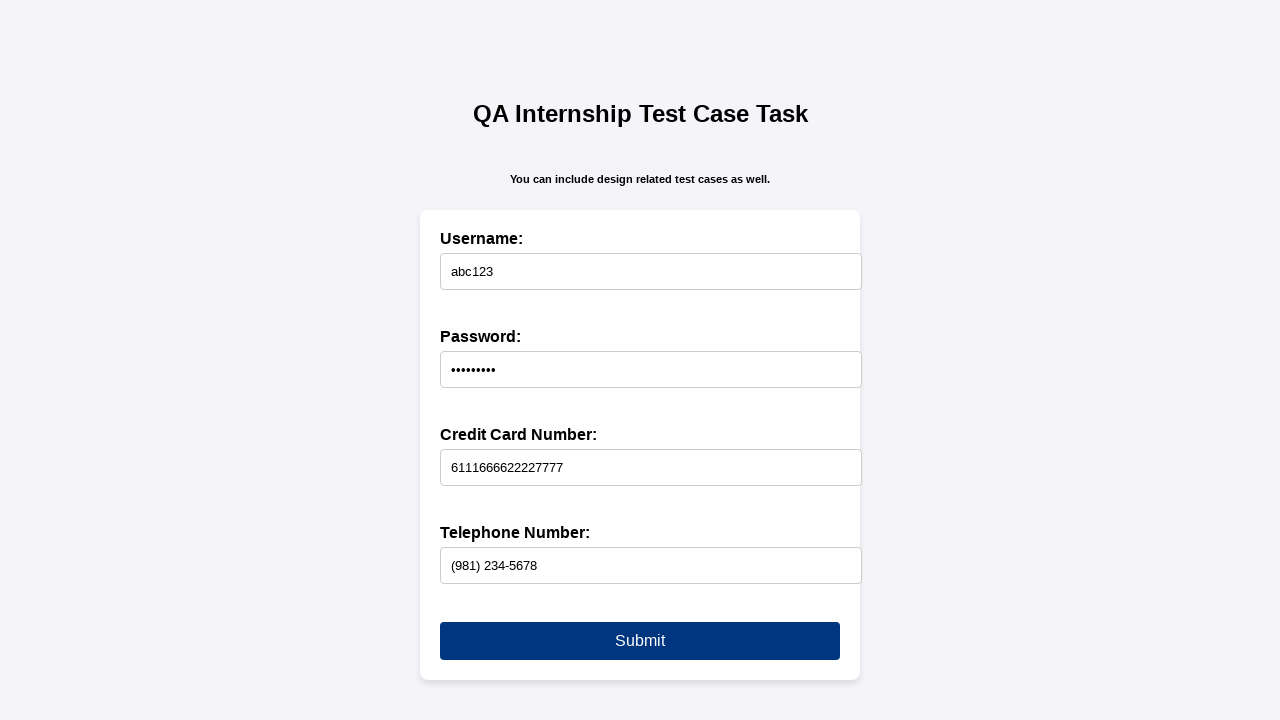

Handled validation alert for invalid card prefix '6'
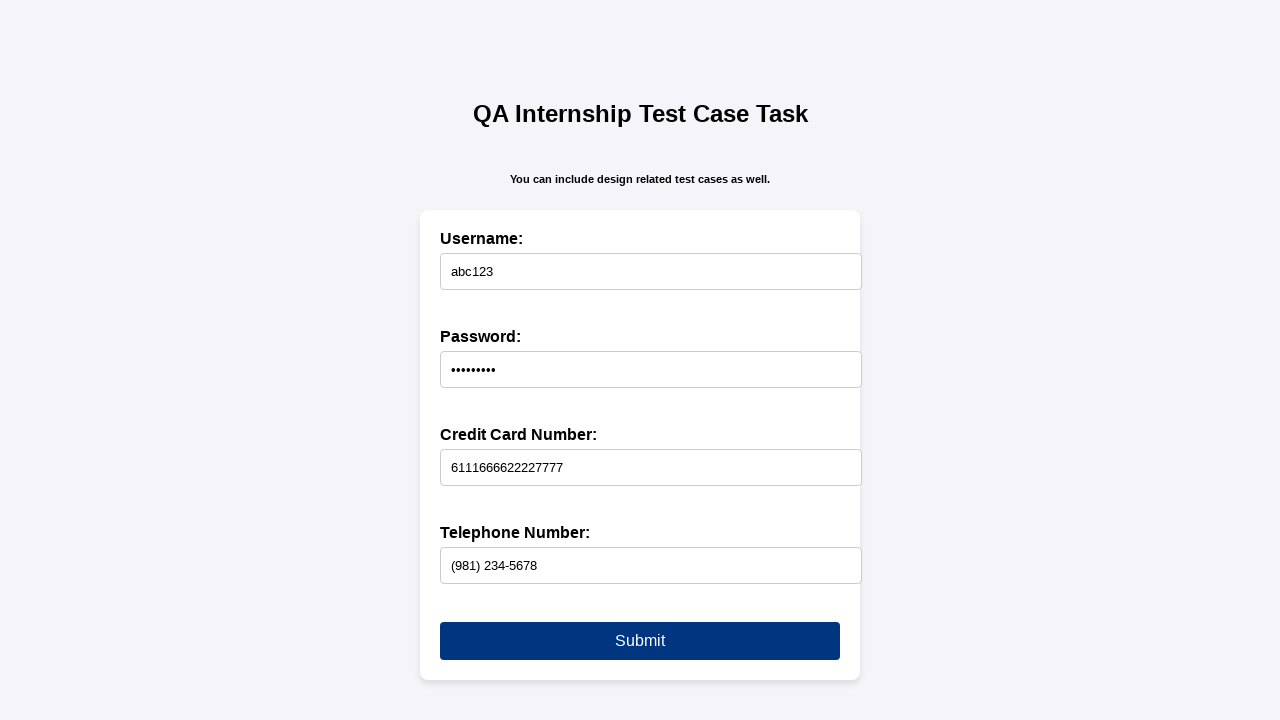

Filled username with 'abc123' for testing invalid card prefix '7' on #username
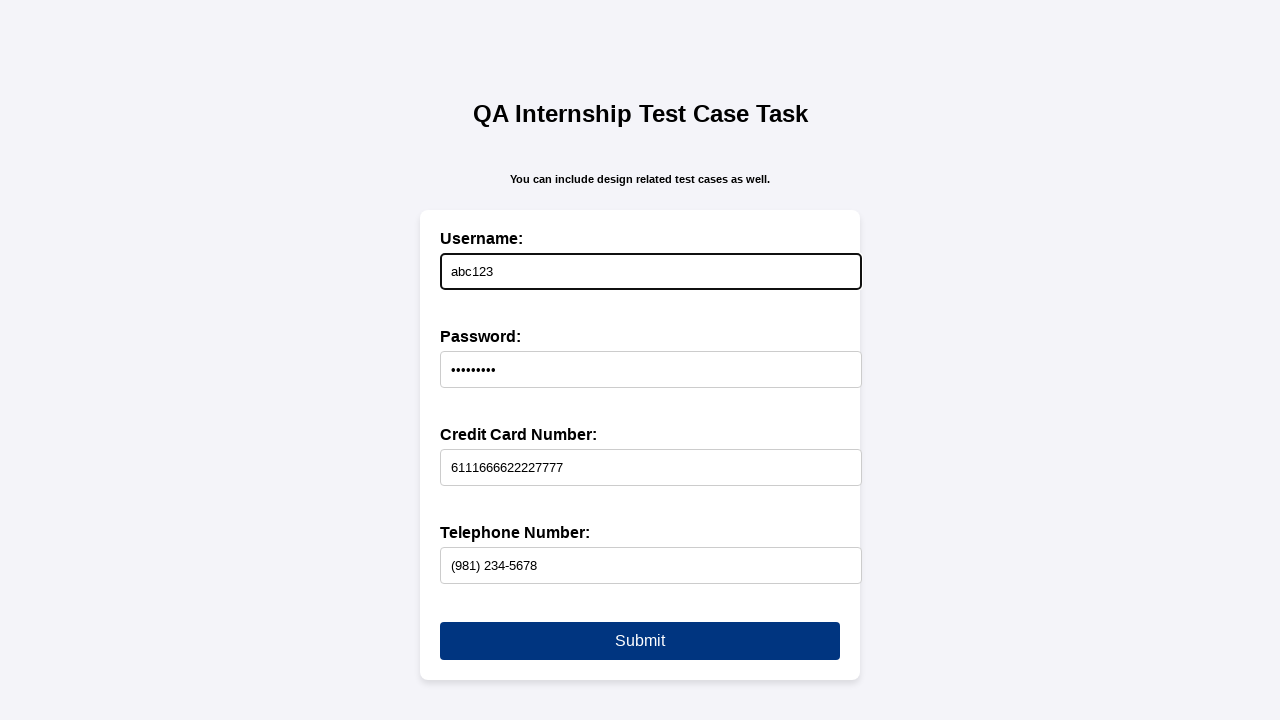

Filled password with 'Abcd@1230' on #password
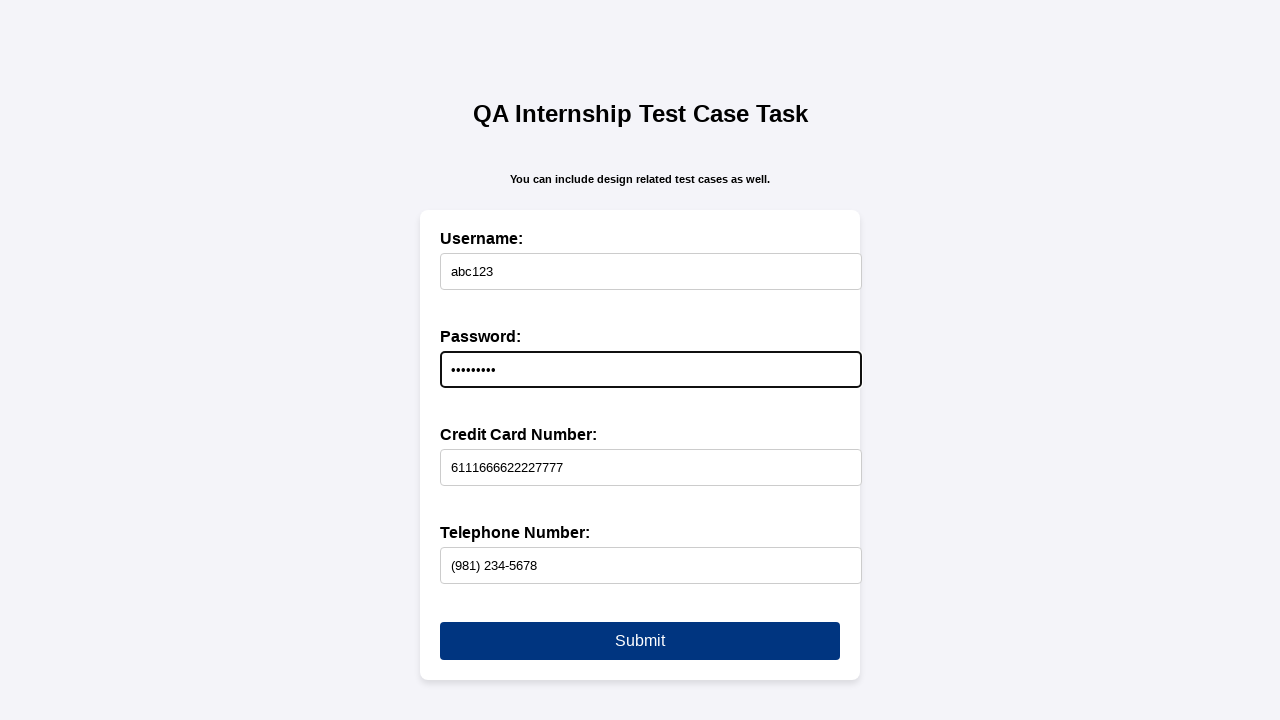

Filled credit card with invalid number '7111666622227777' (prefix: 7) on #creditCard
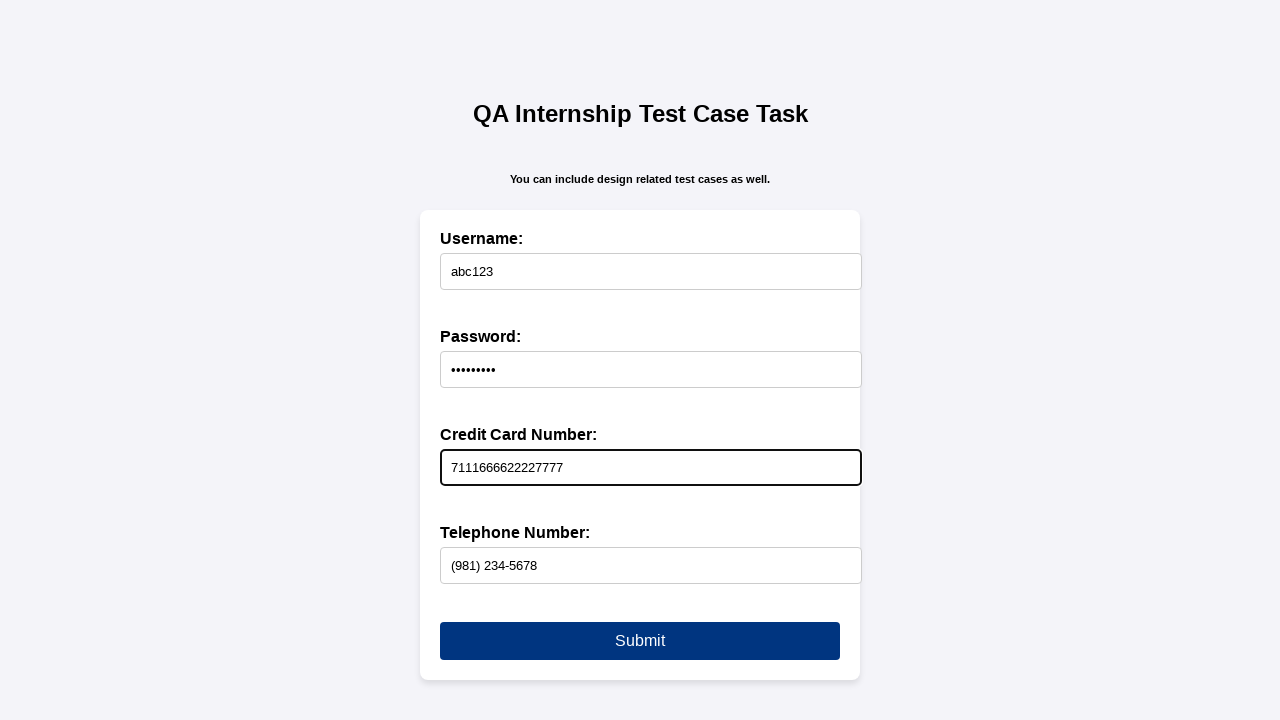

Filled telephone with '(981) 234-5678' on #telephone
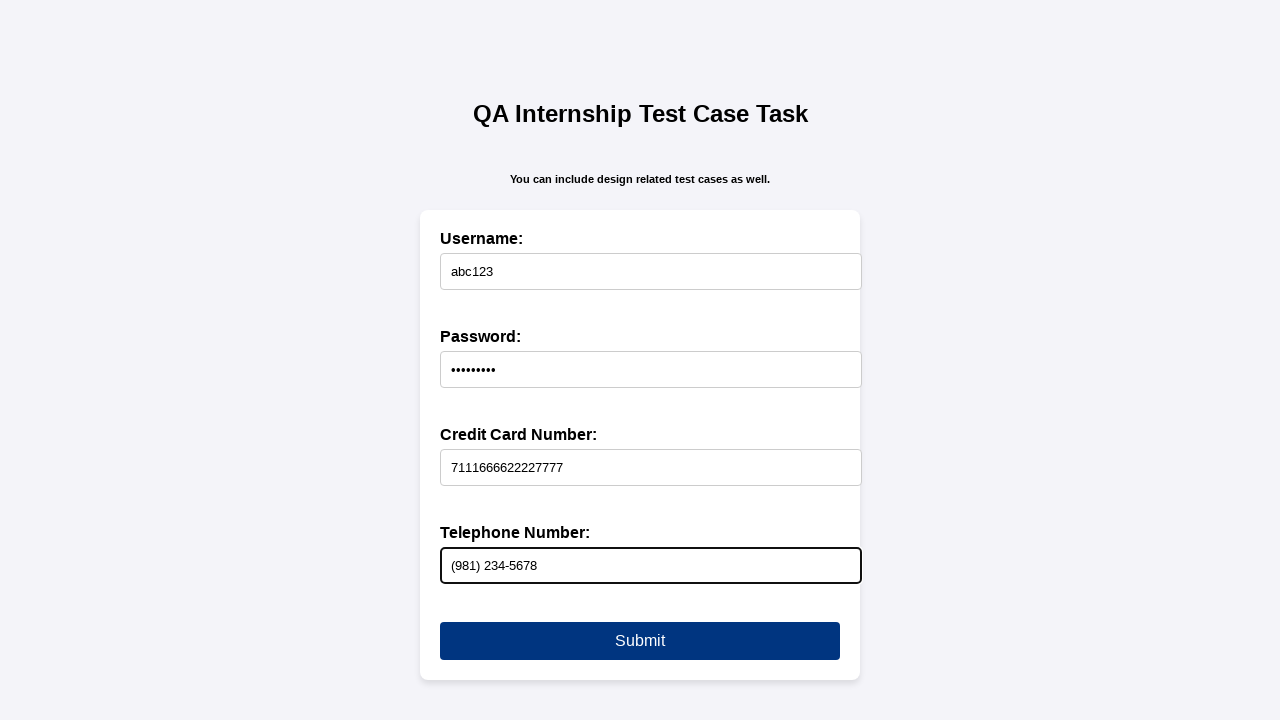

Clicked submit button with invalid card prefix '7' at (640, 641) on button
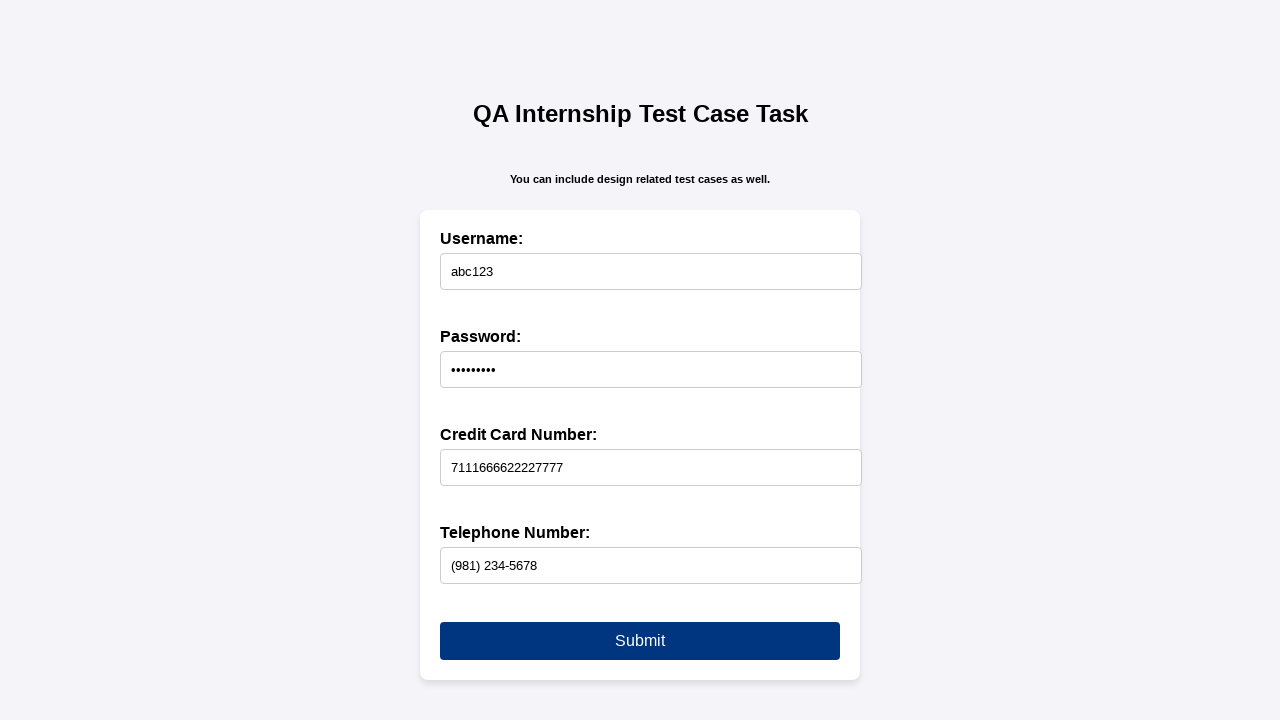

Handled validation alert for invalid card prefix '7'
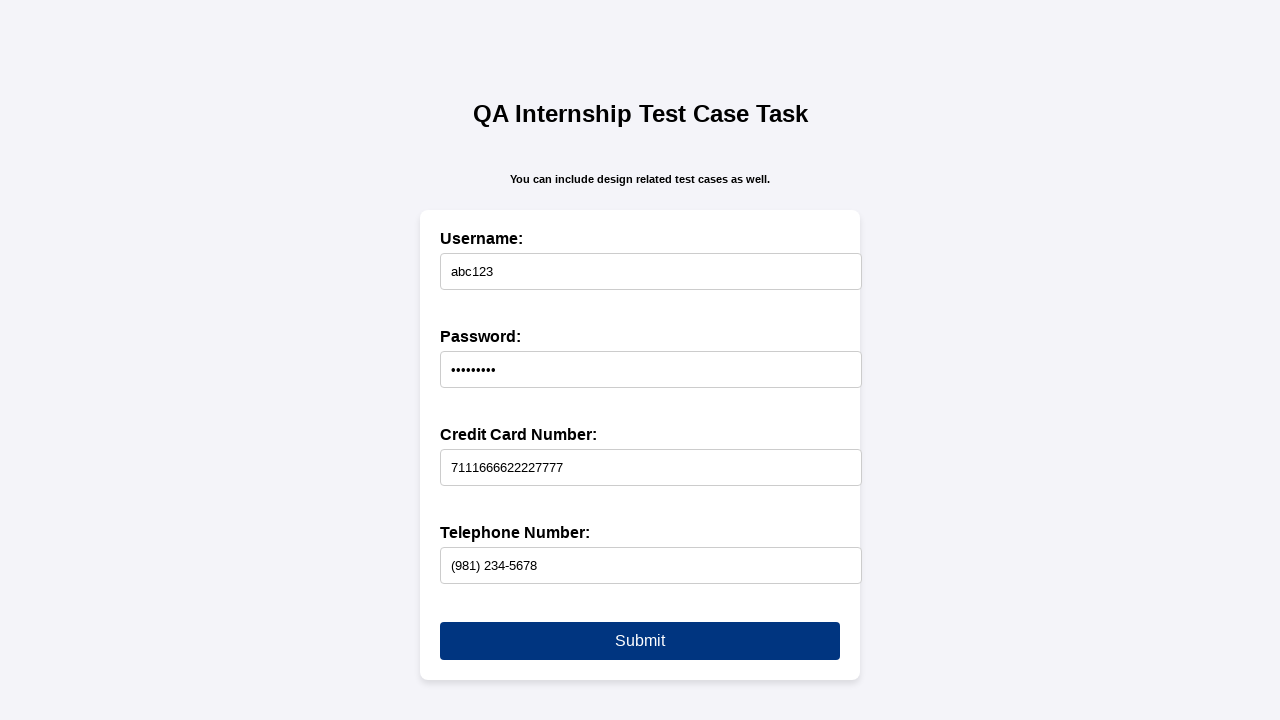

Filled username with 'abc123' for testing invalid card prefix '8' on #username
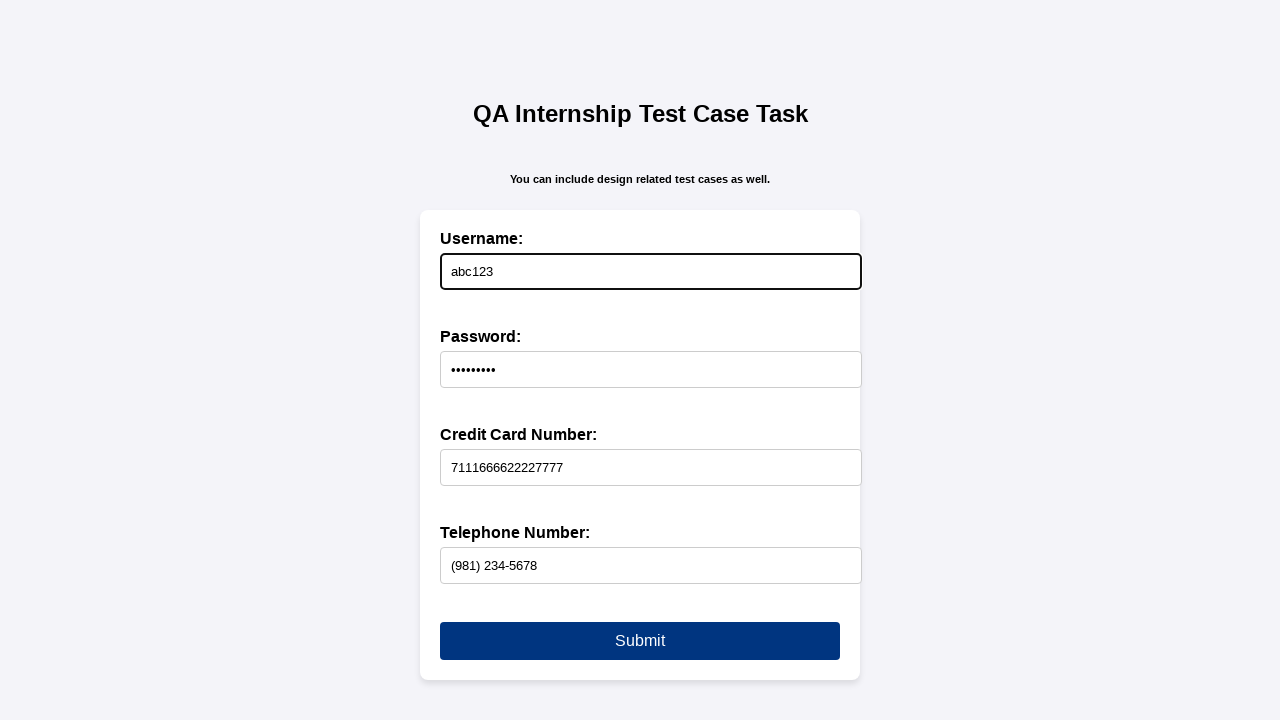

Filled password with 'Abcd@1230' on #password
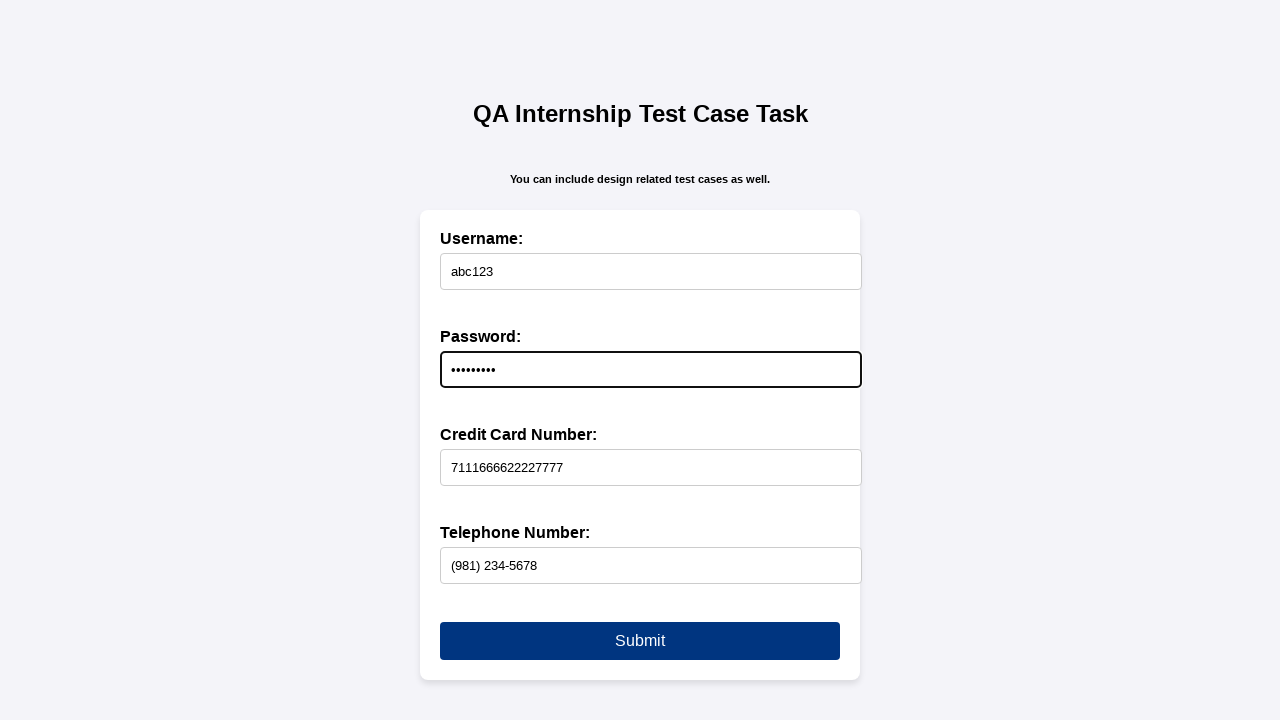

Filled credit card with invalid number '8111666622227777' (prefix: 8) on #creditCard
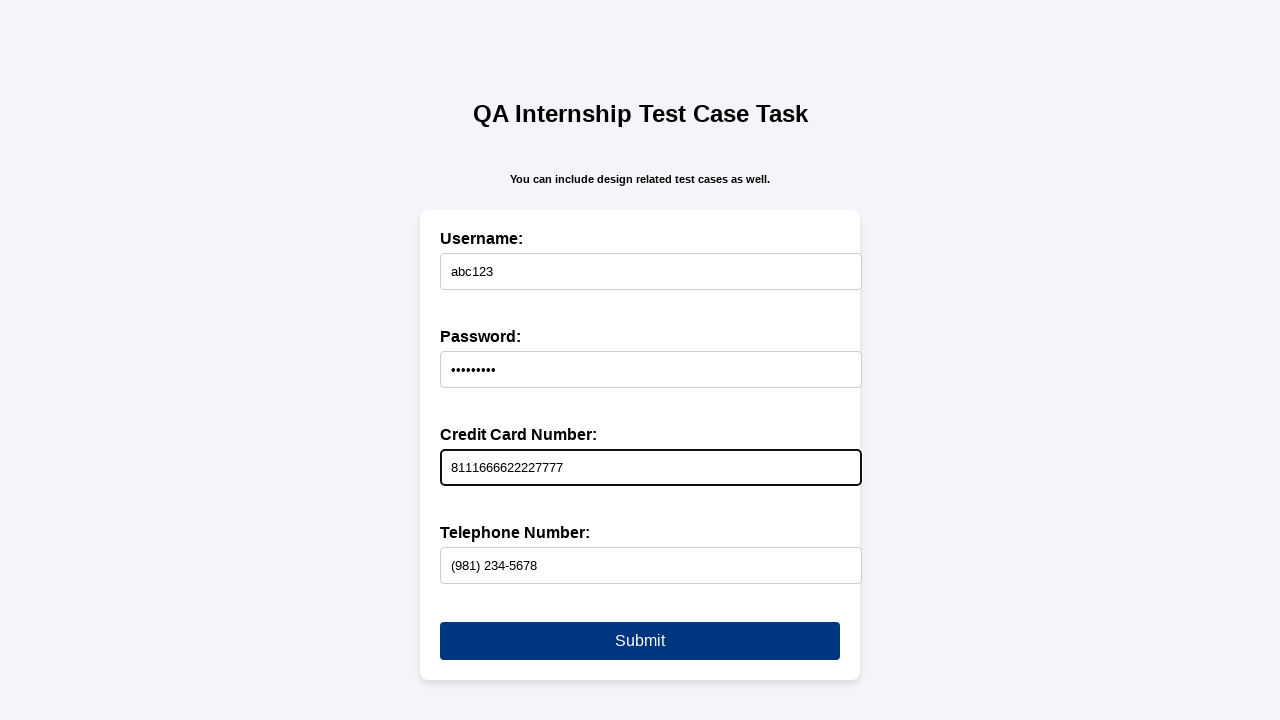

Filled telephone with '(981) 234-5678' on #telephone
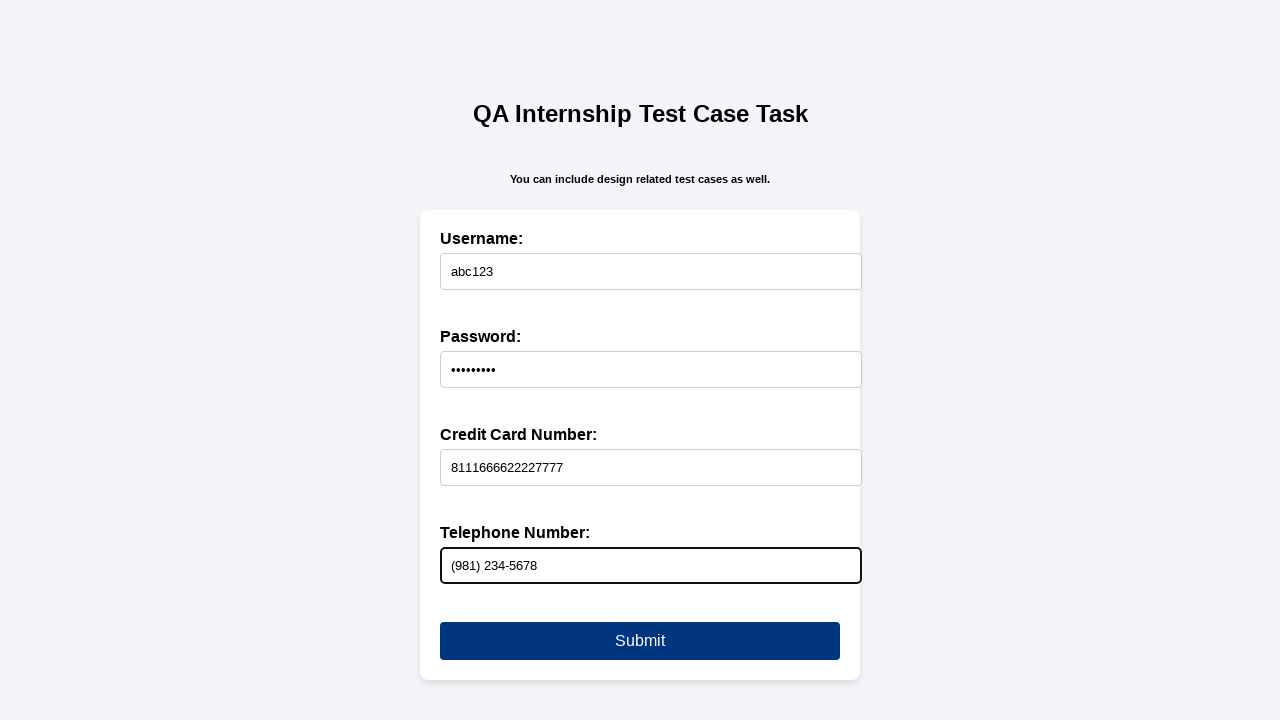

Clicked submit button with invalid card prefix '8' at (640, 641) on button
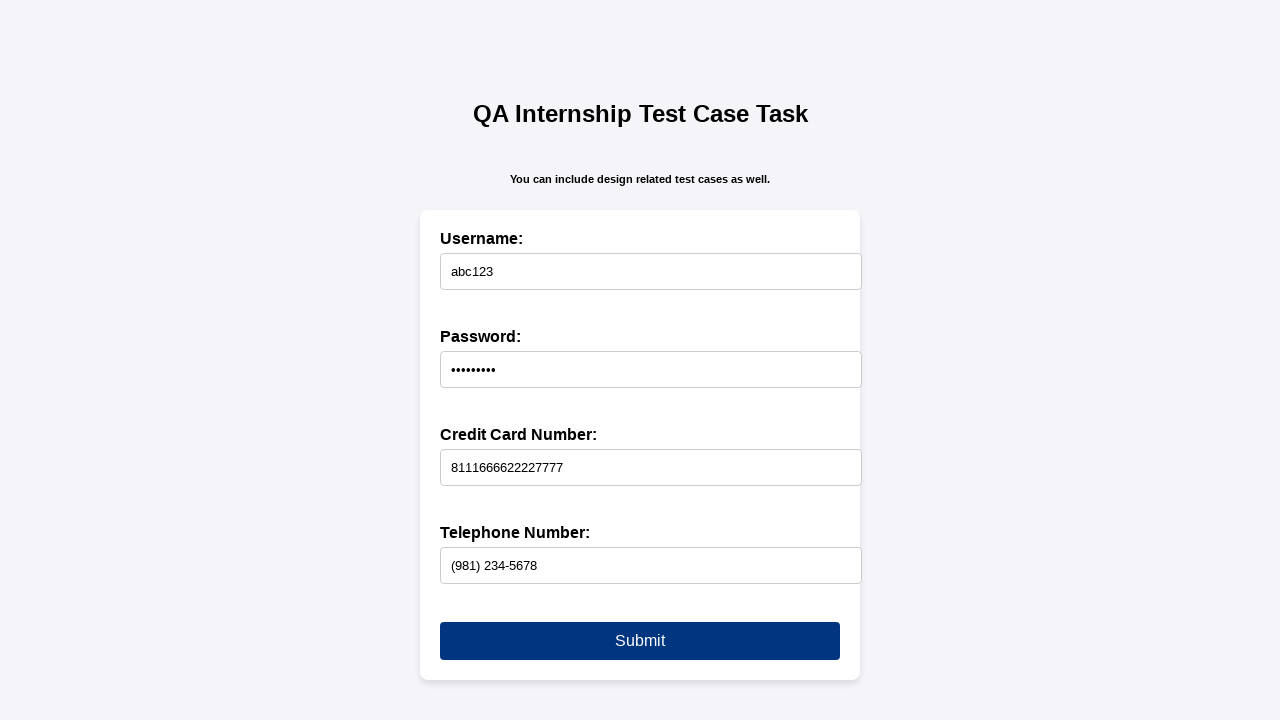

Handled validation alert for invalid card prefix '8'
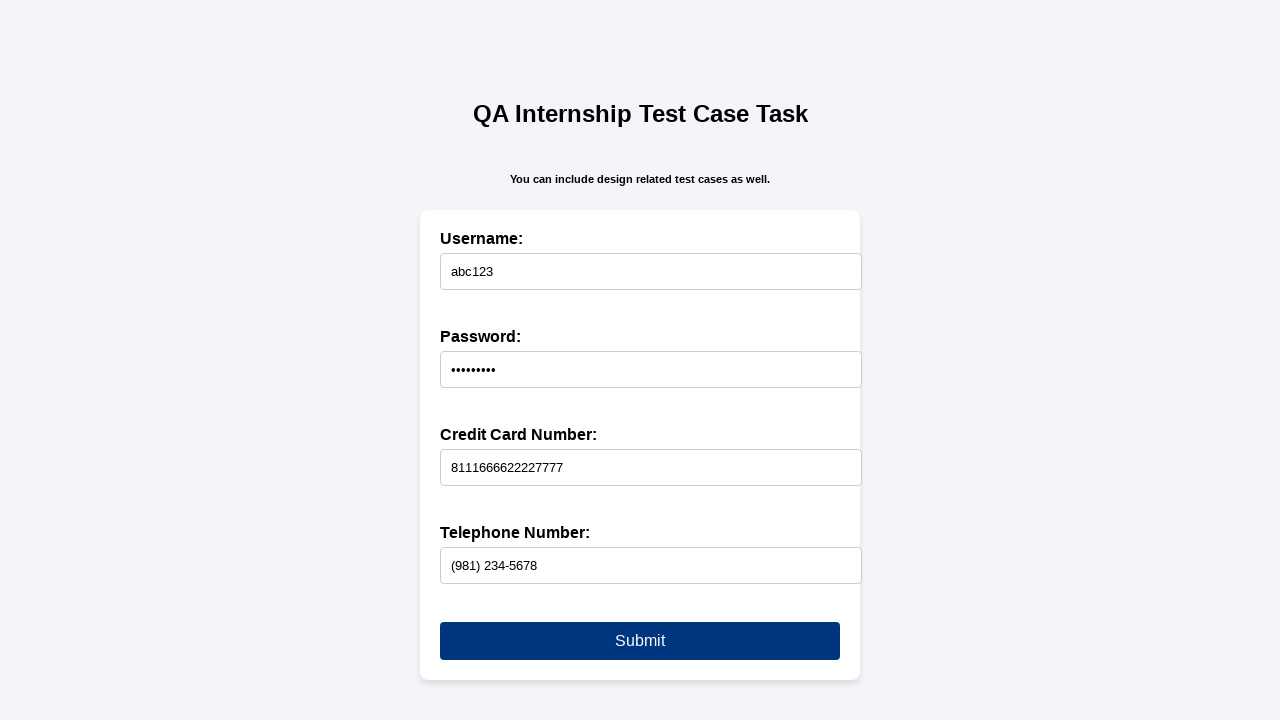

Filled username with 'abc123' for testing invalid card prefix '9' on #username
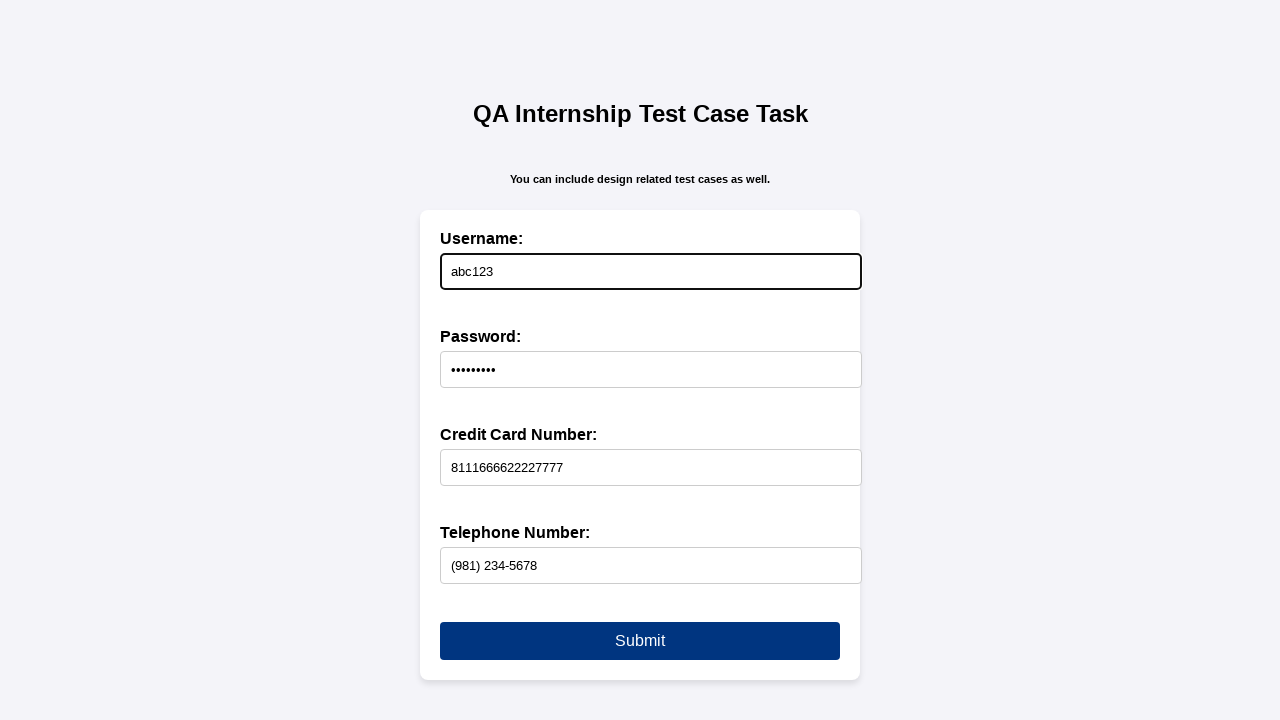

Filled password with 'Abcd@1230' on #password
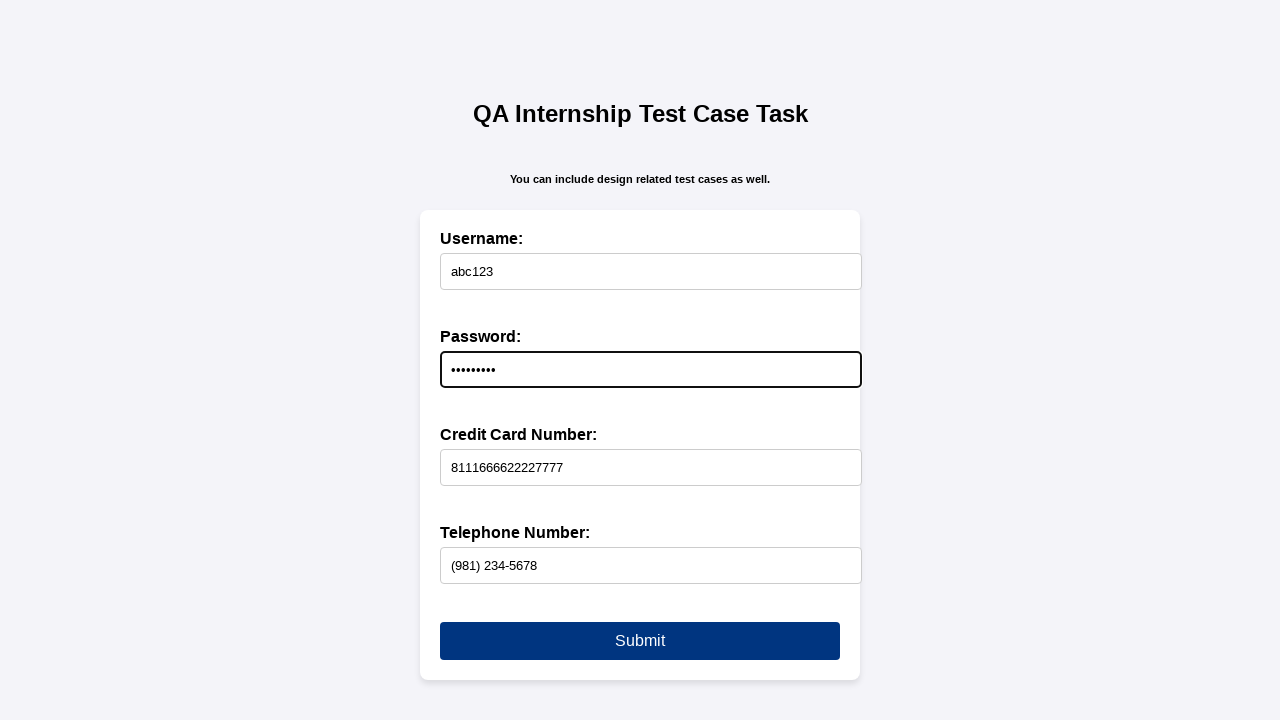

Filled credit card with invalid number '9111666622227777' (prefix: 9) on #creditCard
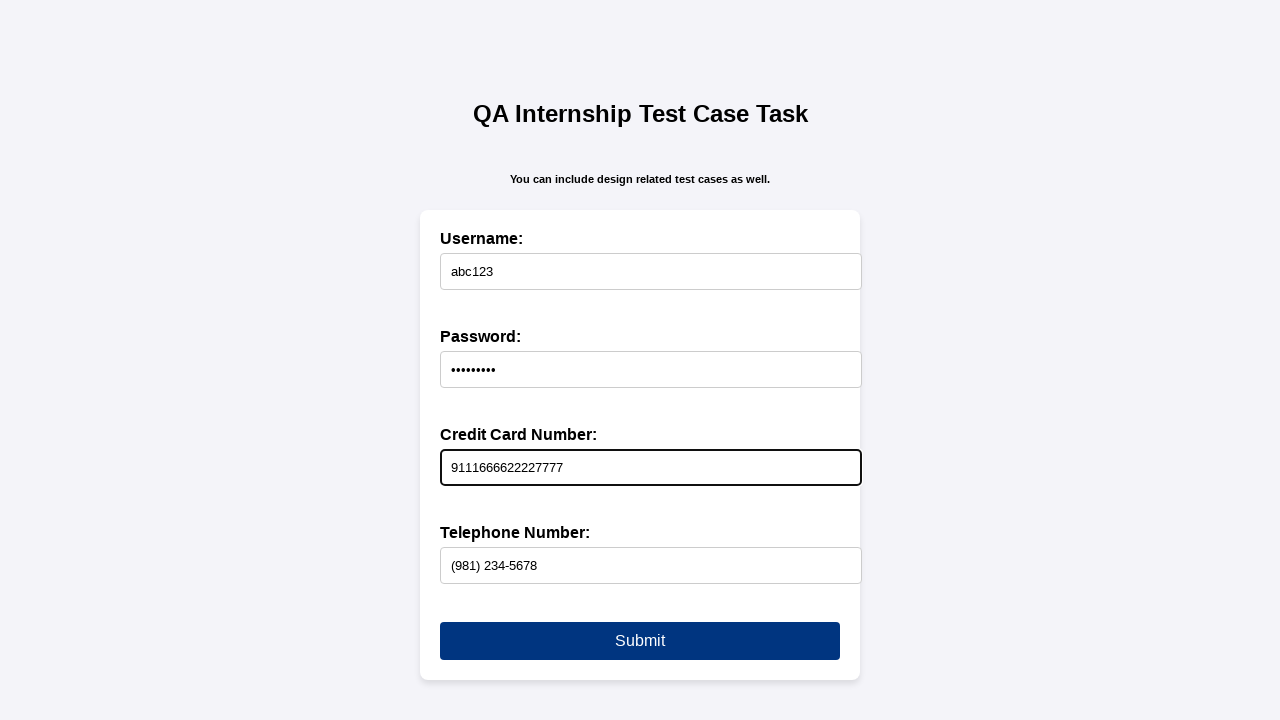

Filled telephone with '(981) 234-5678' on #telephone
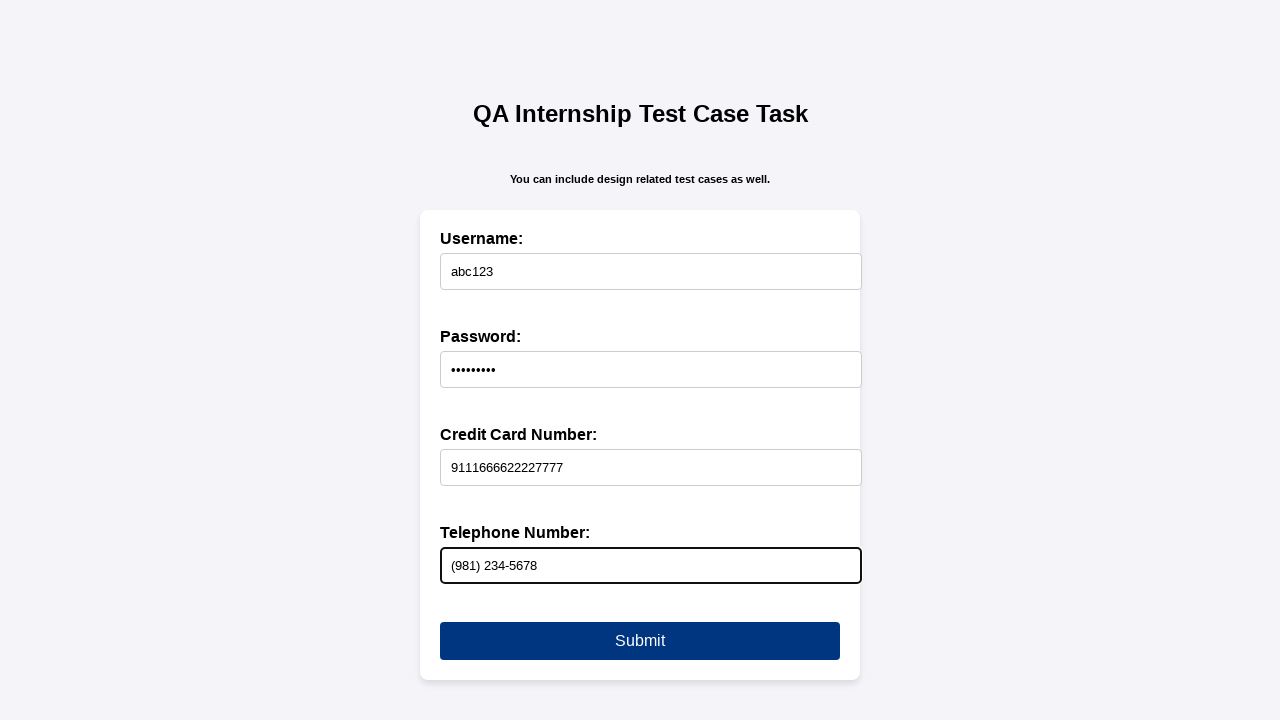

Clicked submit button with invalid card prefix '9' at (640, 641) on button
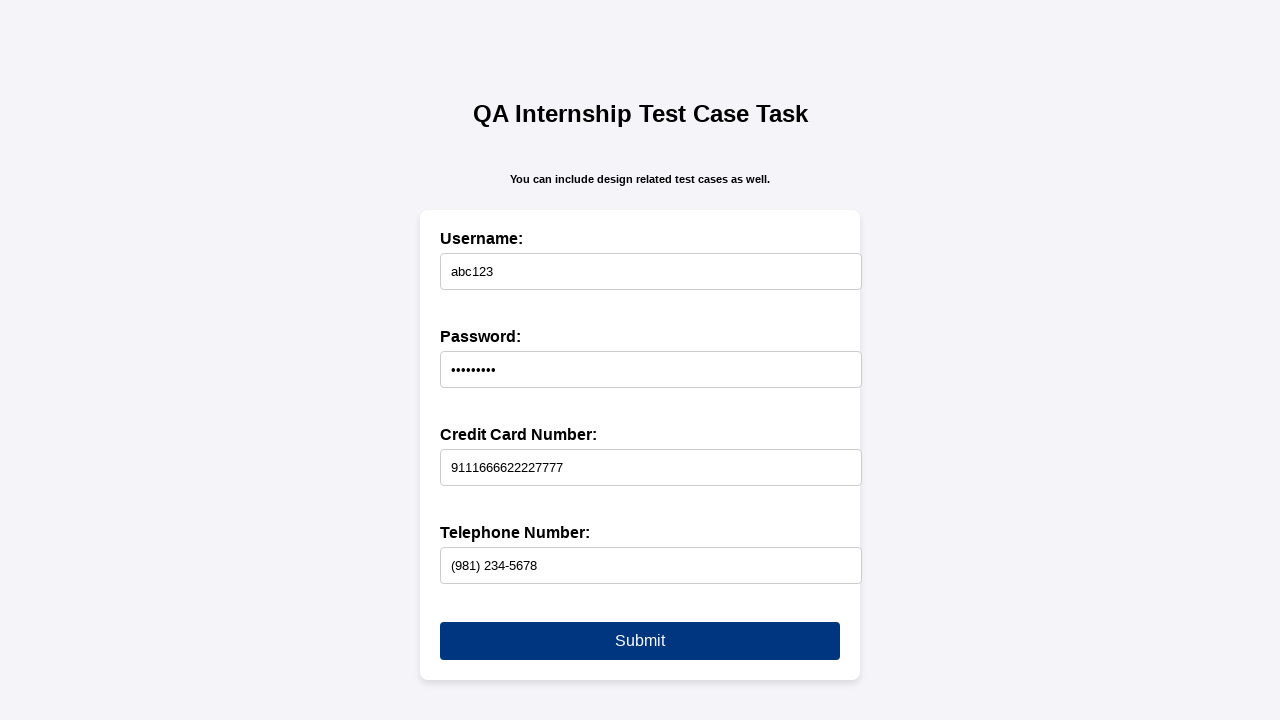

Handled validation alert for invalid card prefix '9'
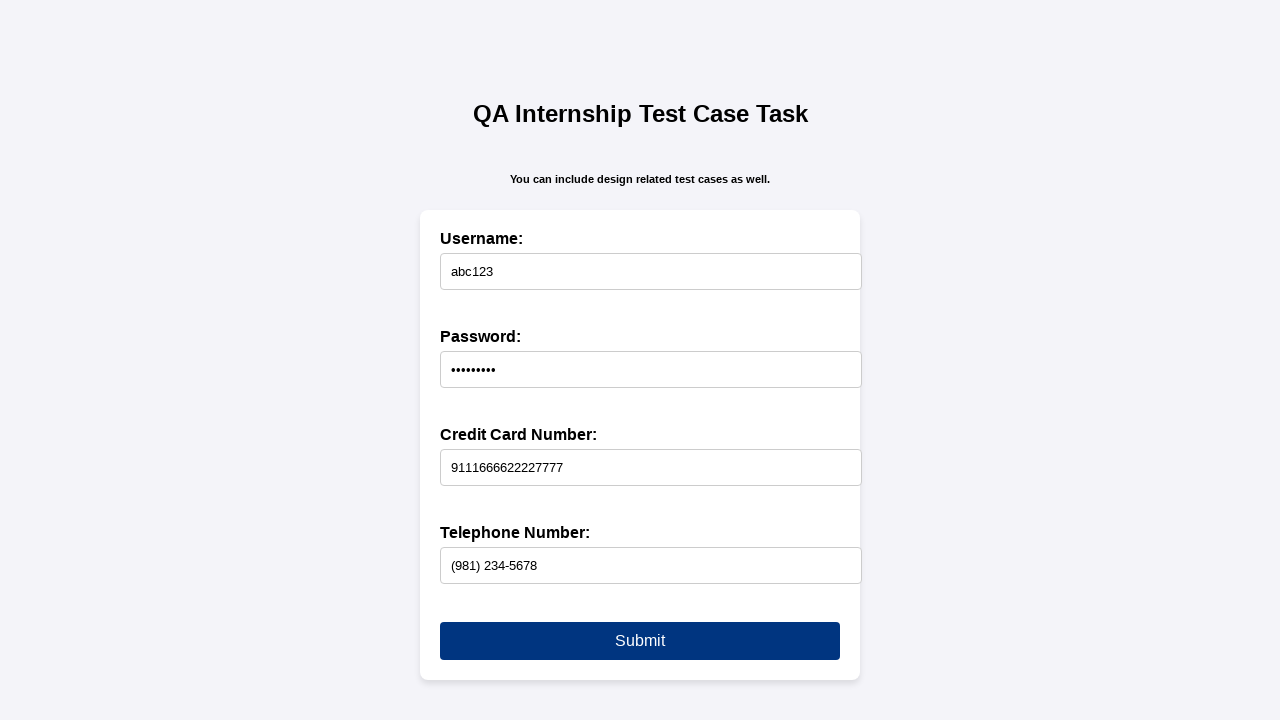

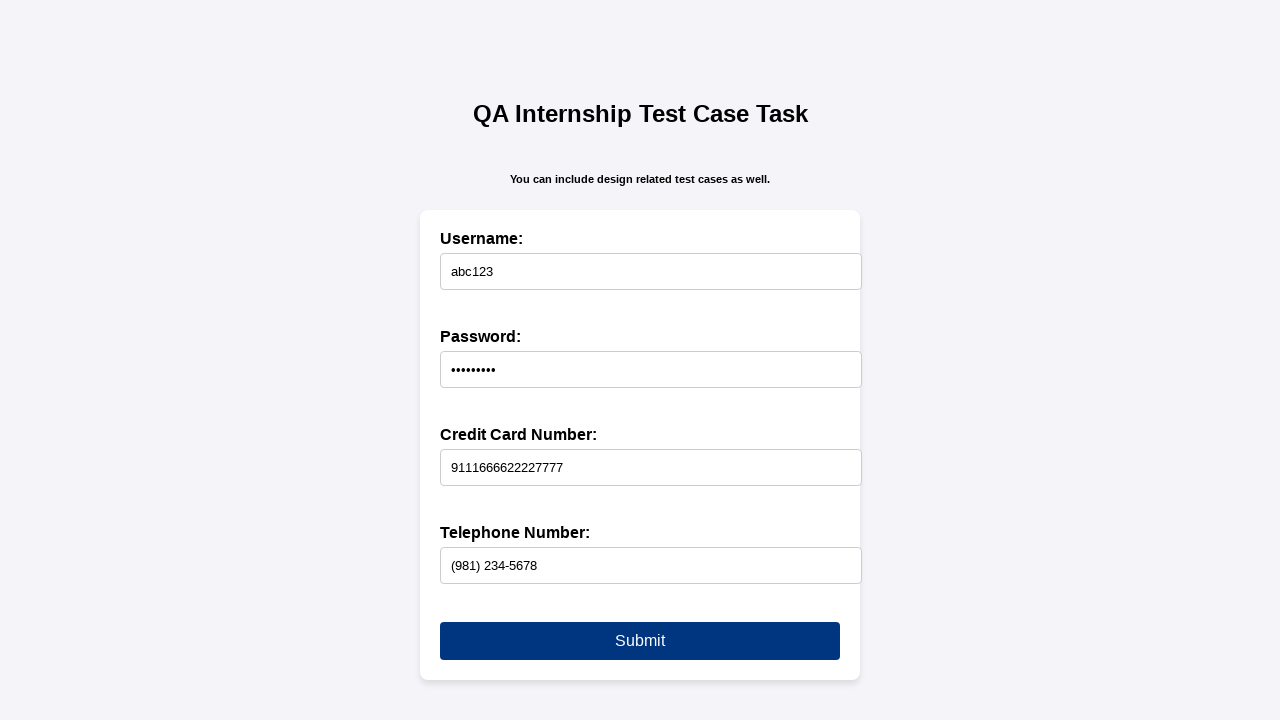